Tests the jQuery UI datepicker by clicking on it, navigating to next month, and interacting with the calendar table

Starting URL: http://jqueryui.com/

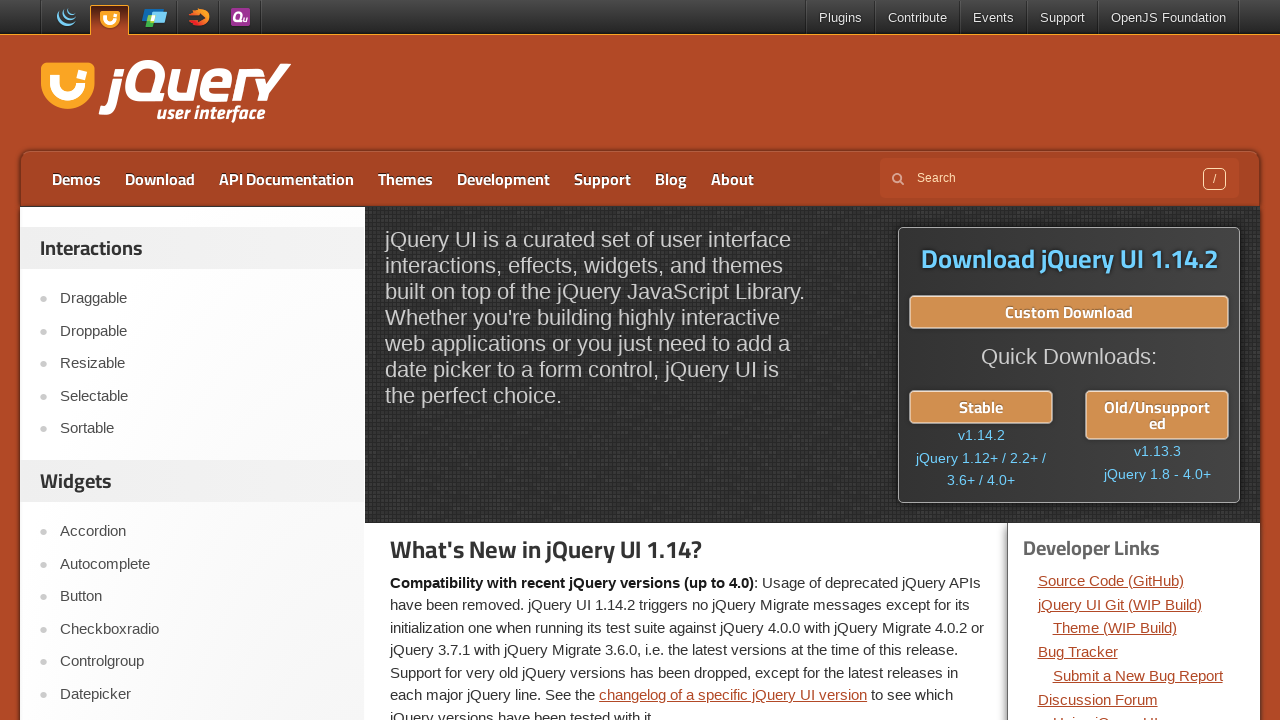

Clicked on Datepicker link at (202, 694) on a:text('Datepicker')
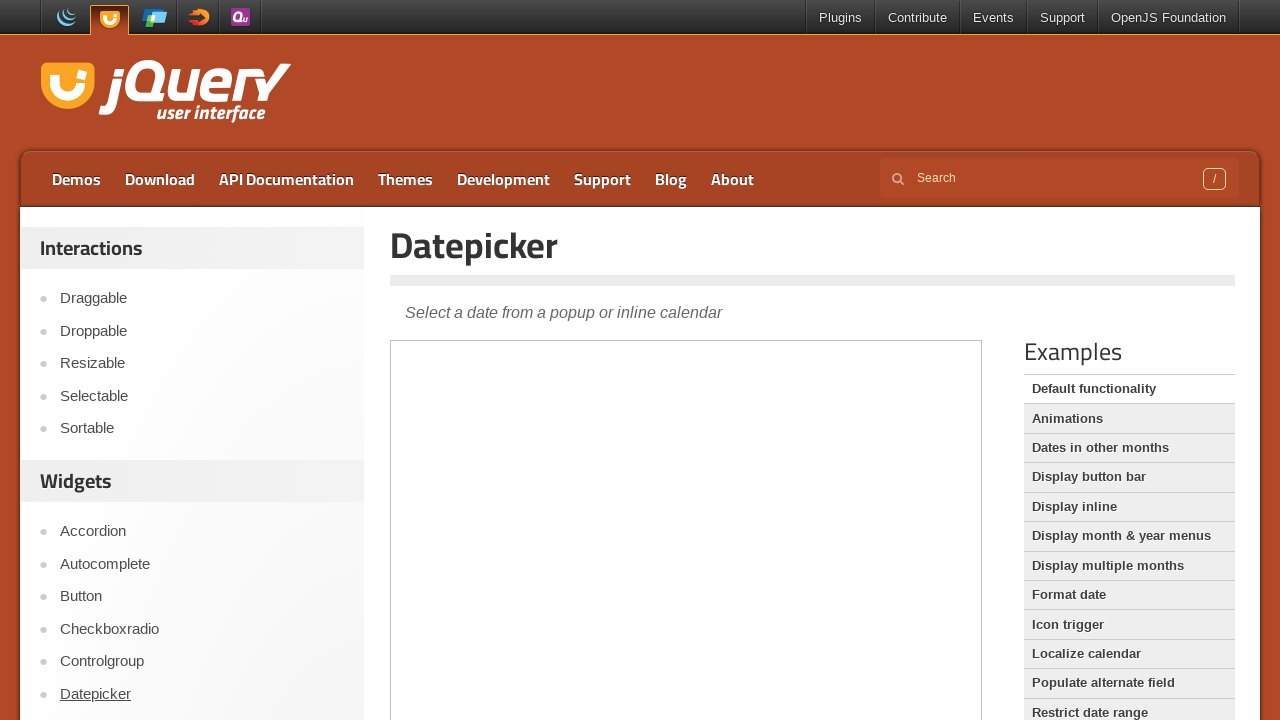

Waited 3 seconds for frame to load
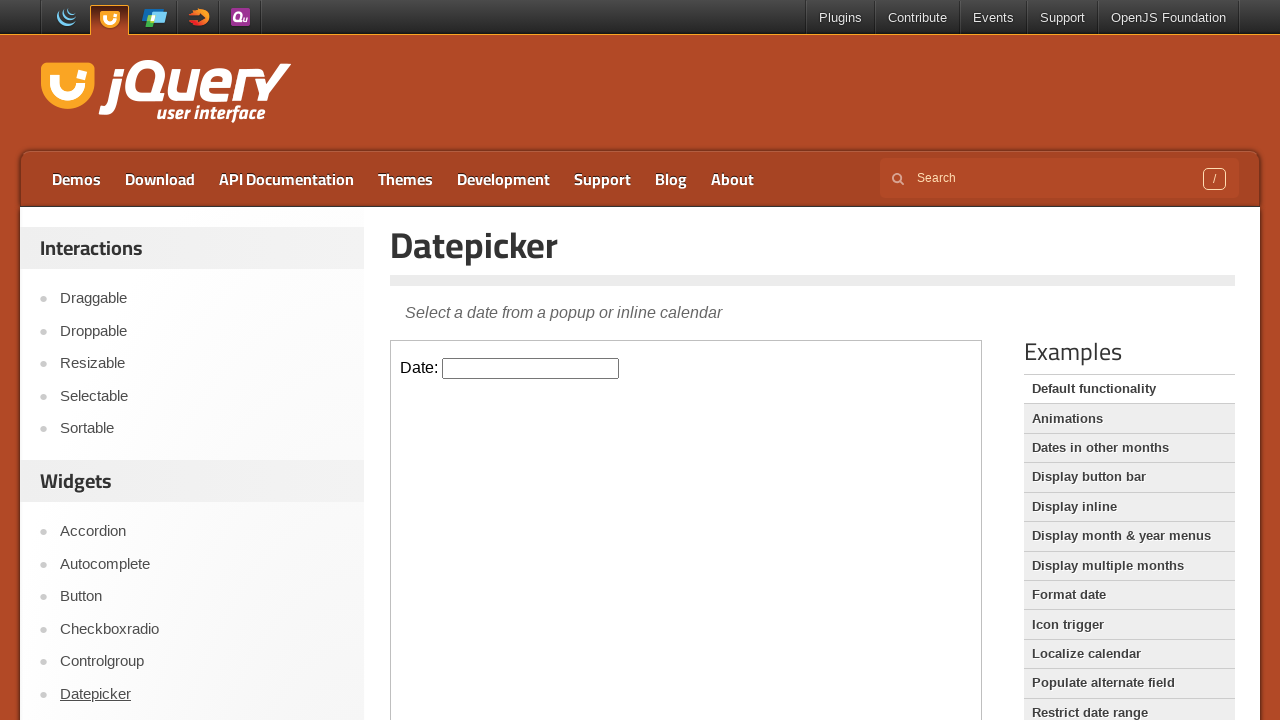

Located the iframe element
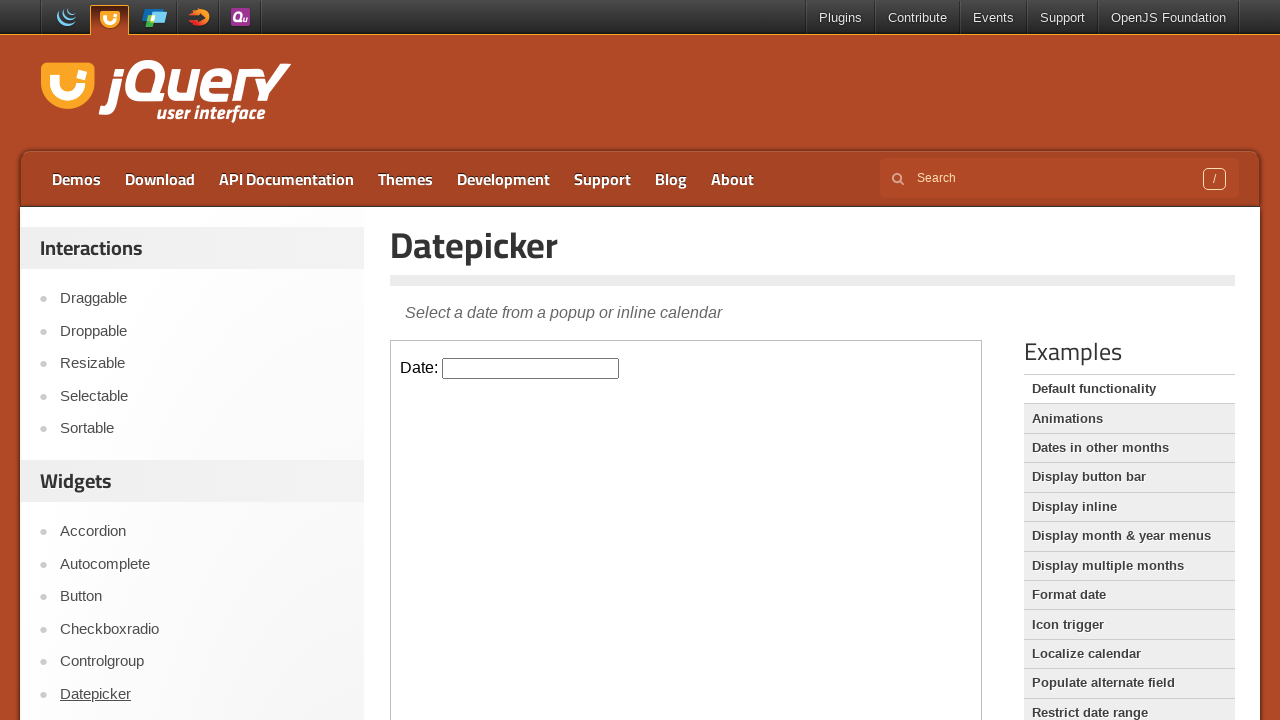

Clicked on datepicker input field at (531, 368) on iframe >> nth=0 >> internal:control=enter-frame >> #datepicker
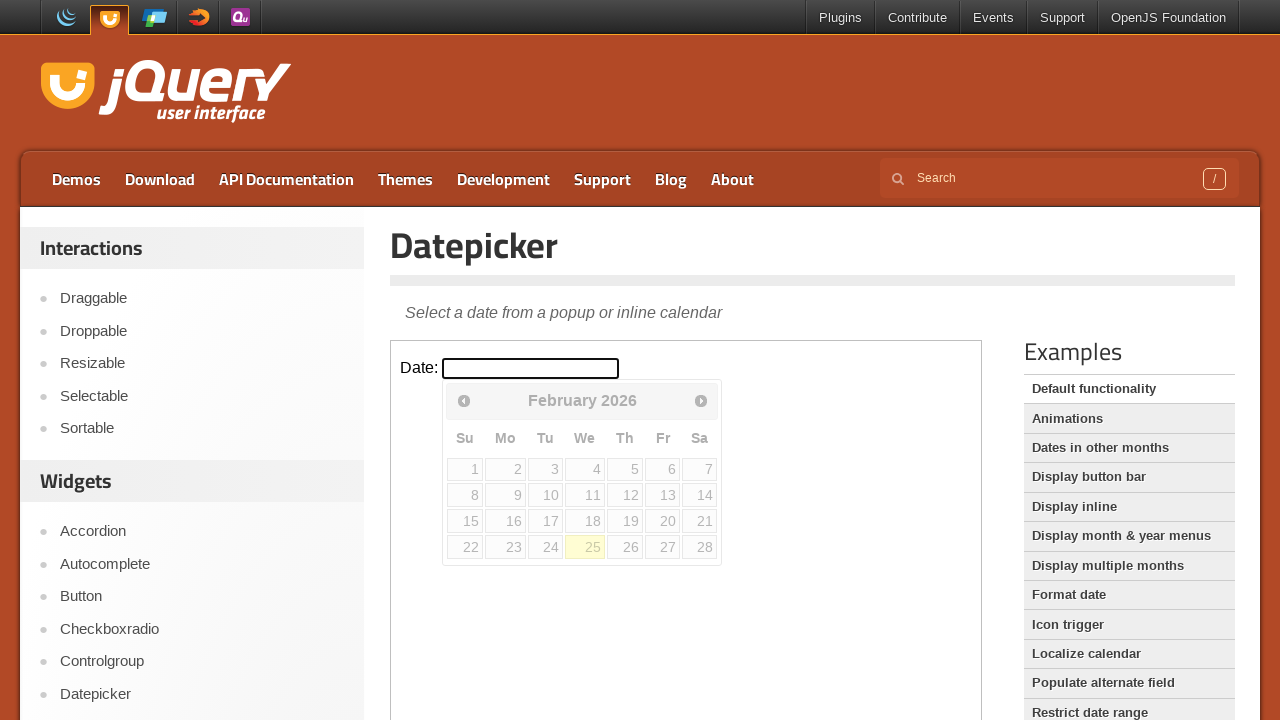

Clicked Next button to navigate to next month at (701, 400) on iframe >> nth=0 >> internal:control=enter-frame >> span:has-text('Next')
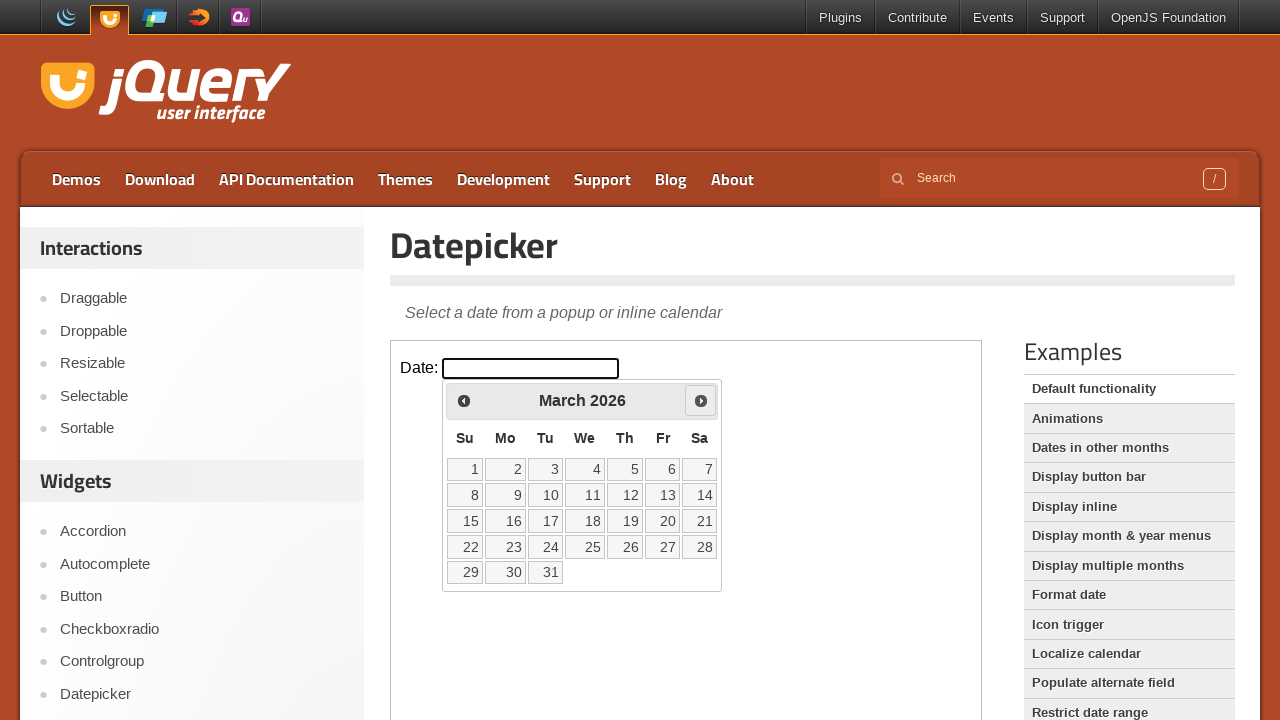

Located calendar table body
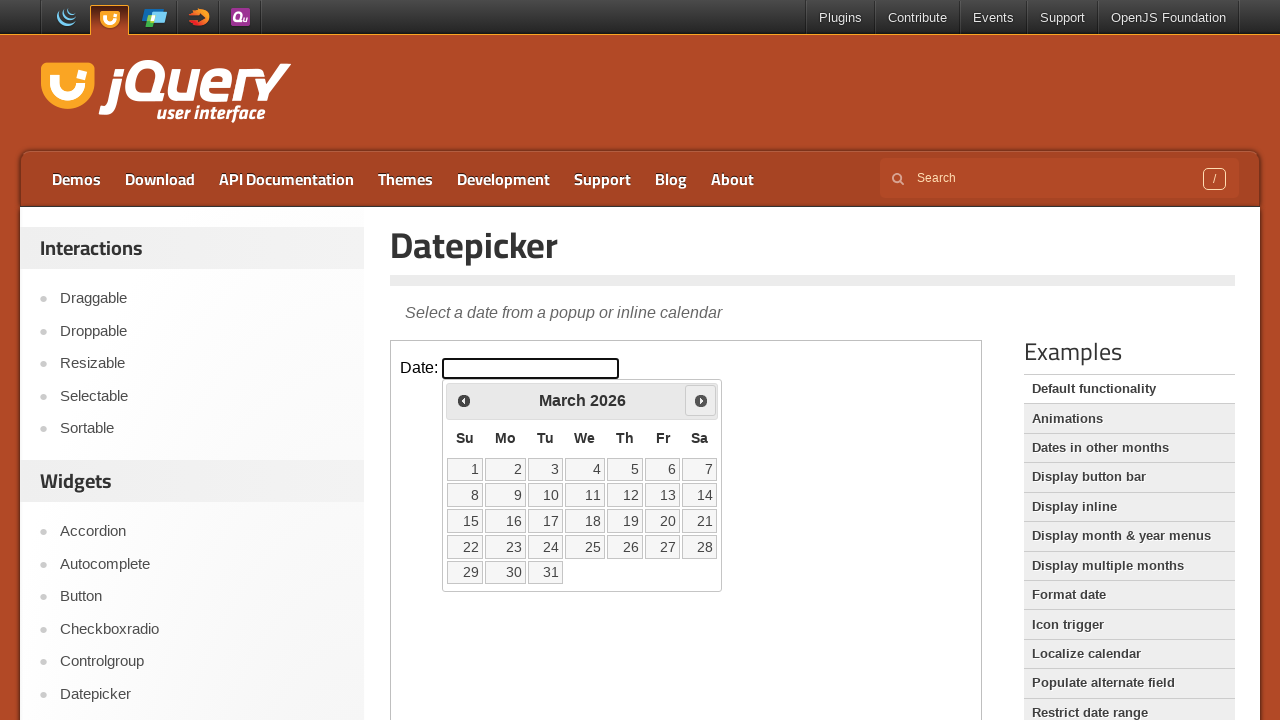

Retrieved all table rows from calendar
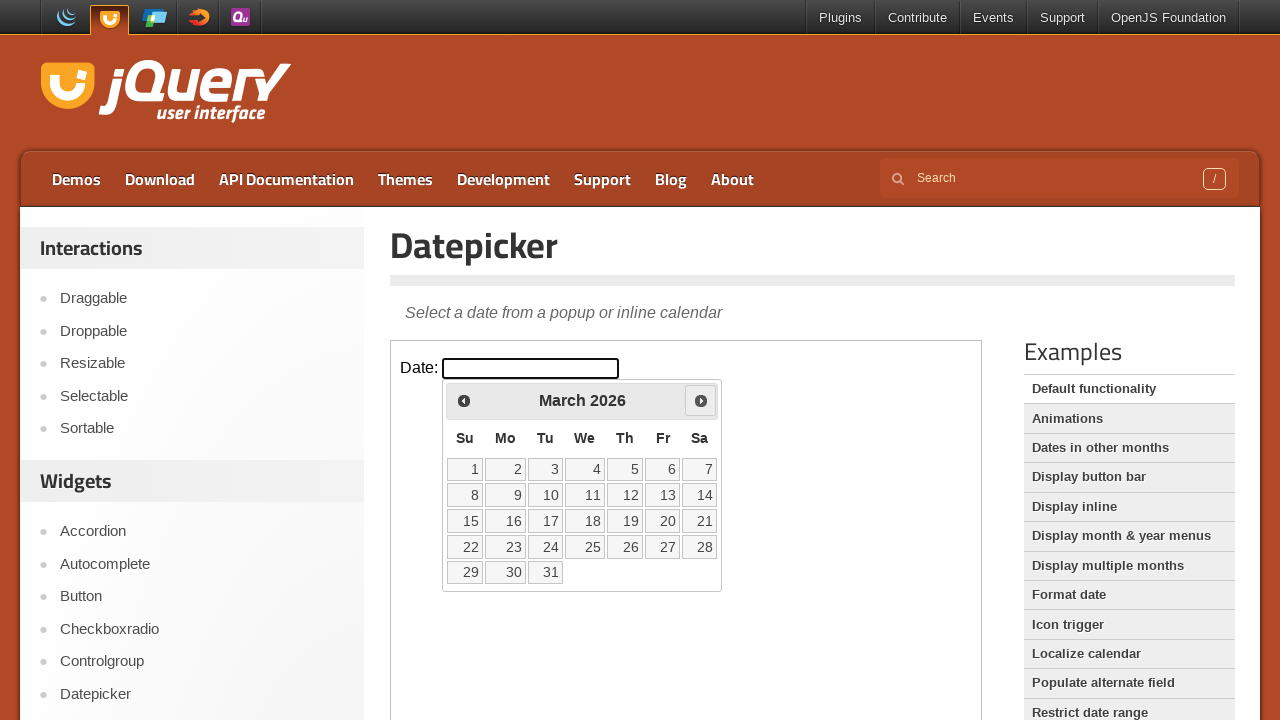

Retrieved all cells from calendar row
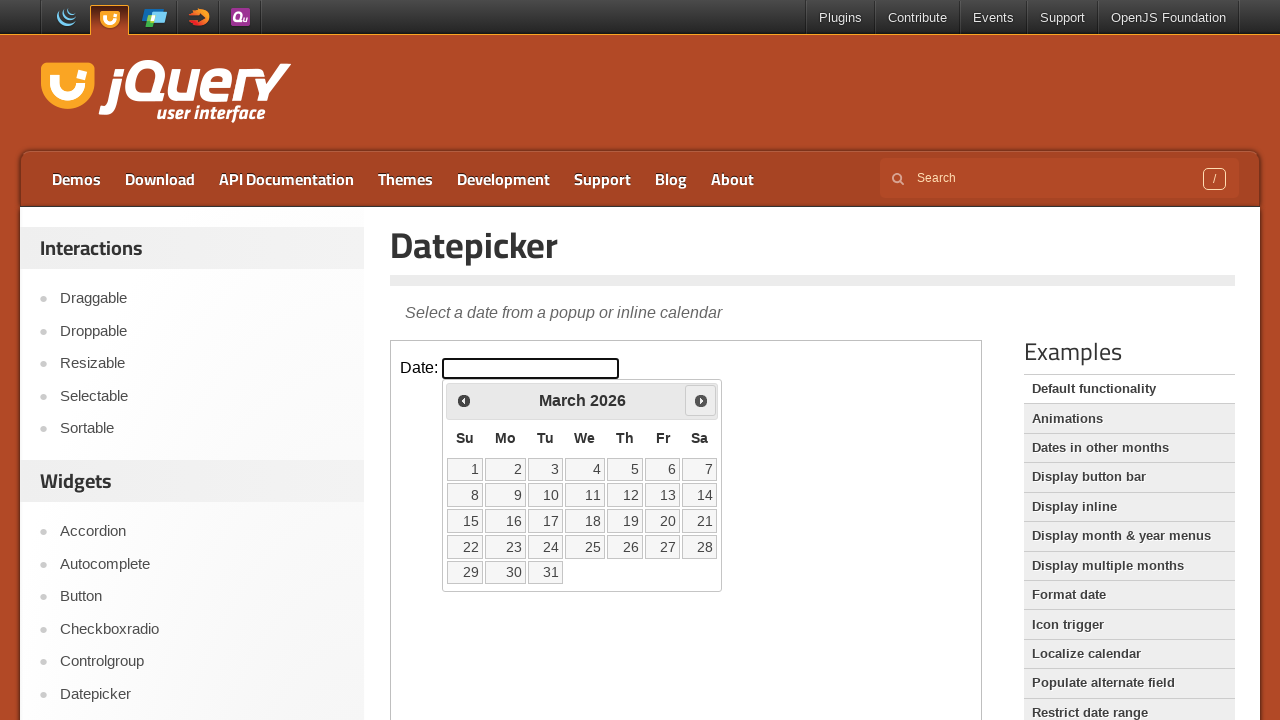

Extracted text content from calendar cell
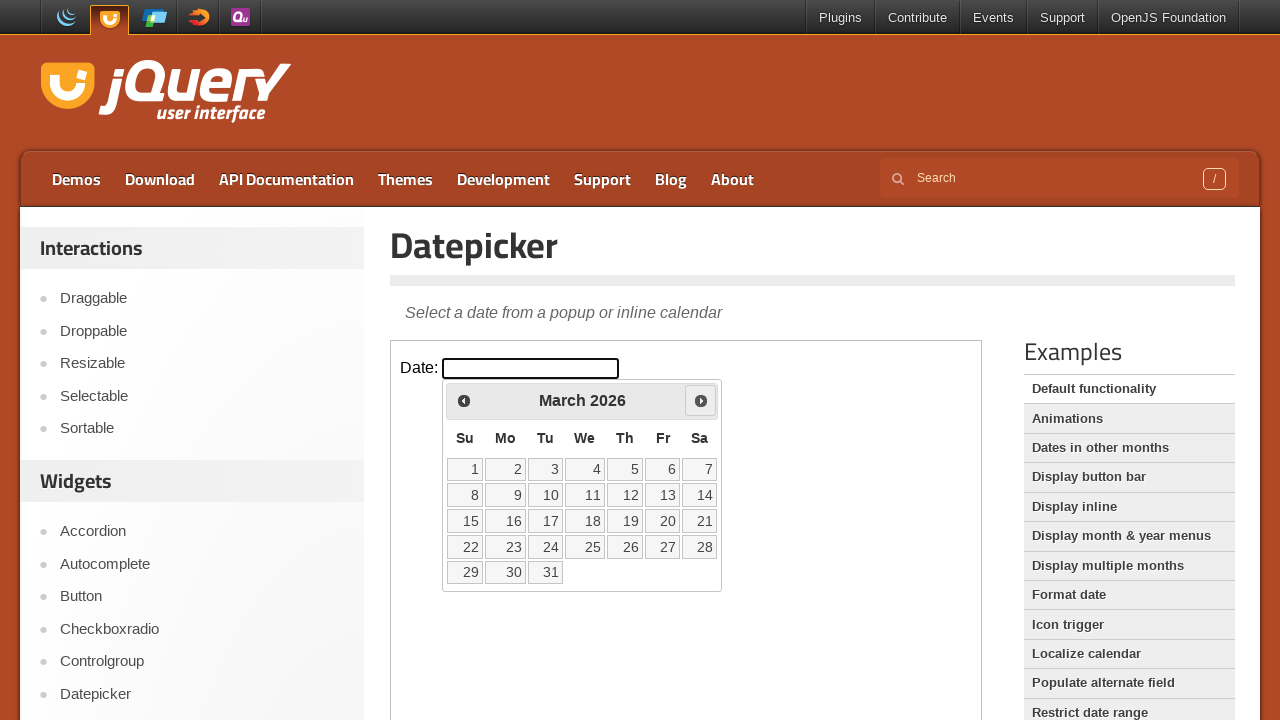

Extracted text content from calendar cell
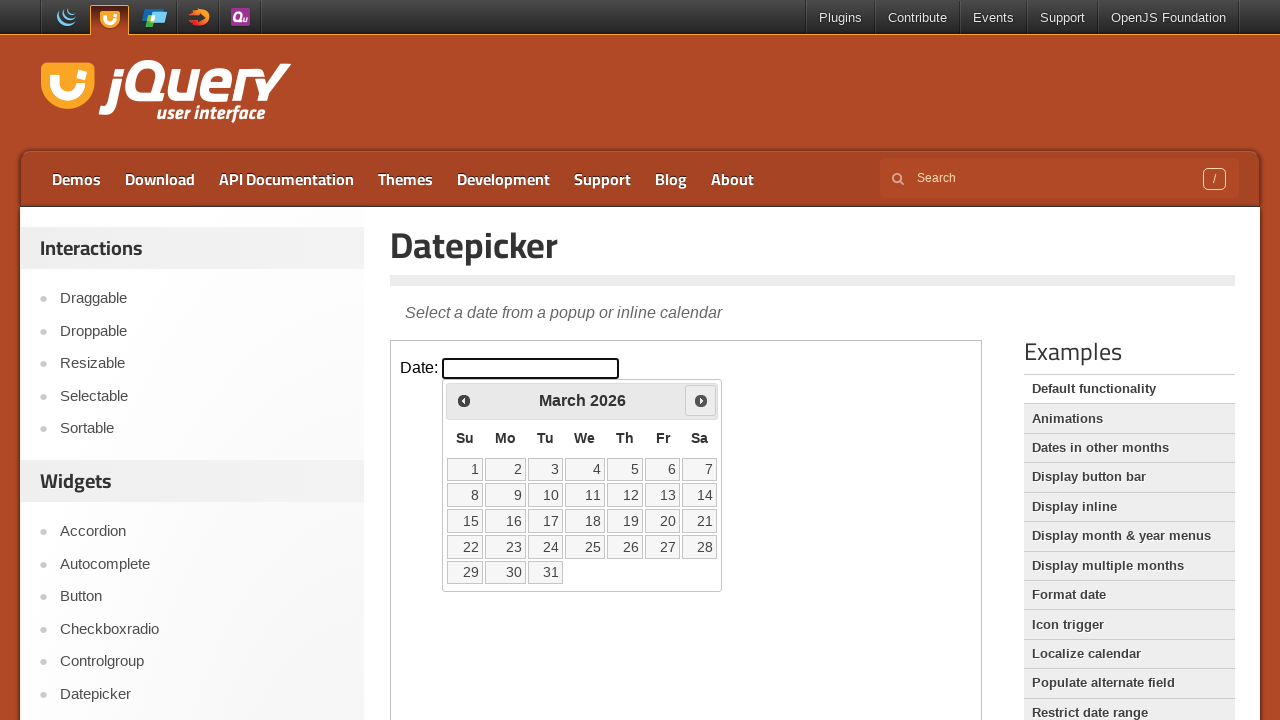

Extracted text content from calendar cell
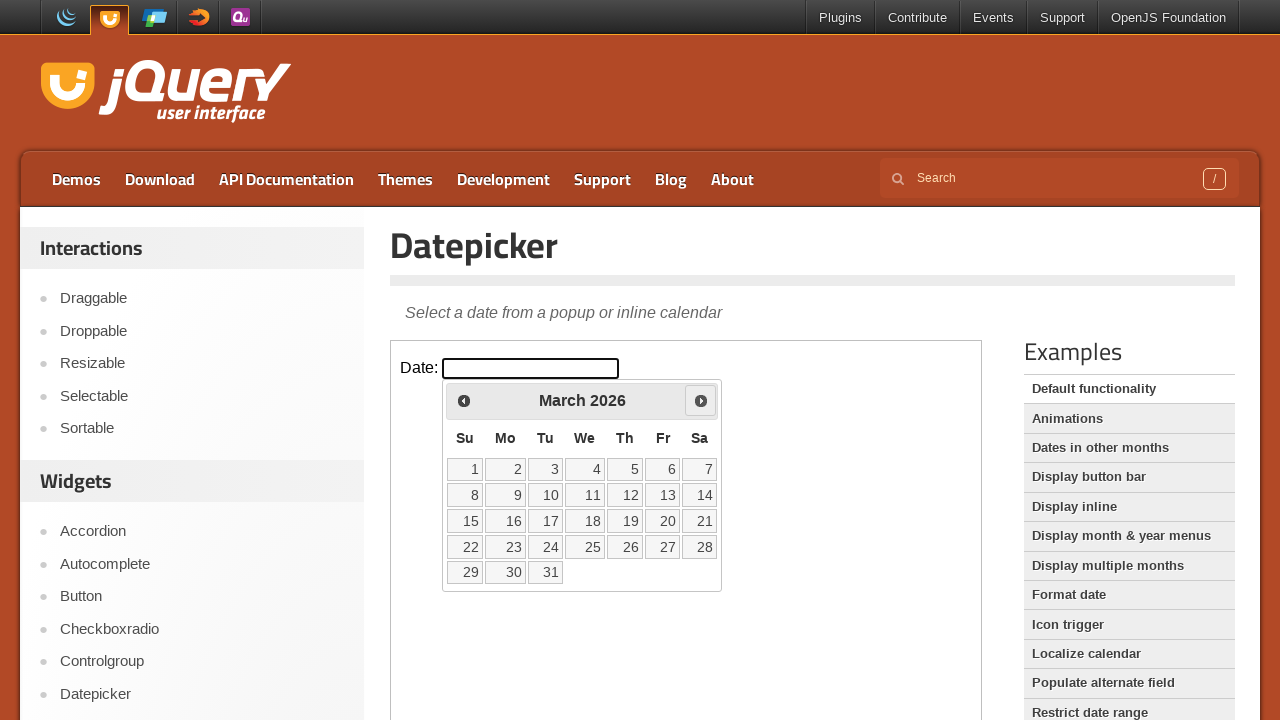

Extracted text content from calendar cell
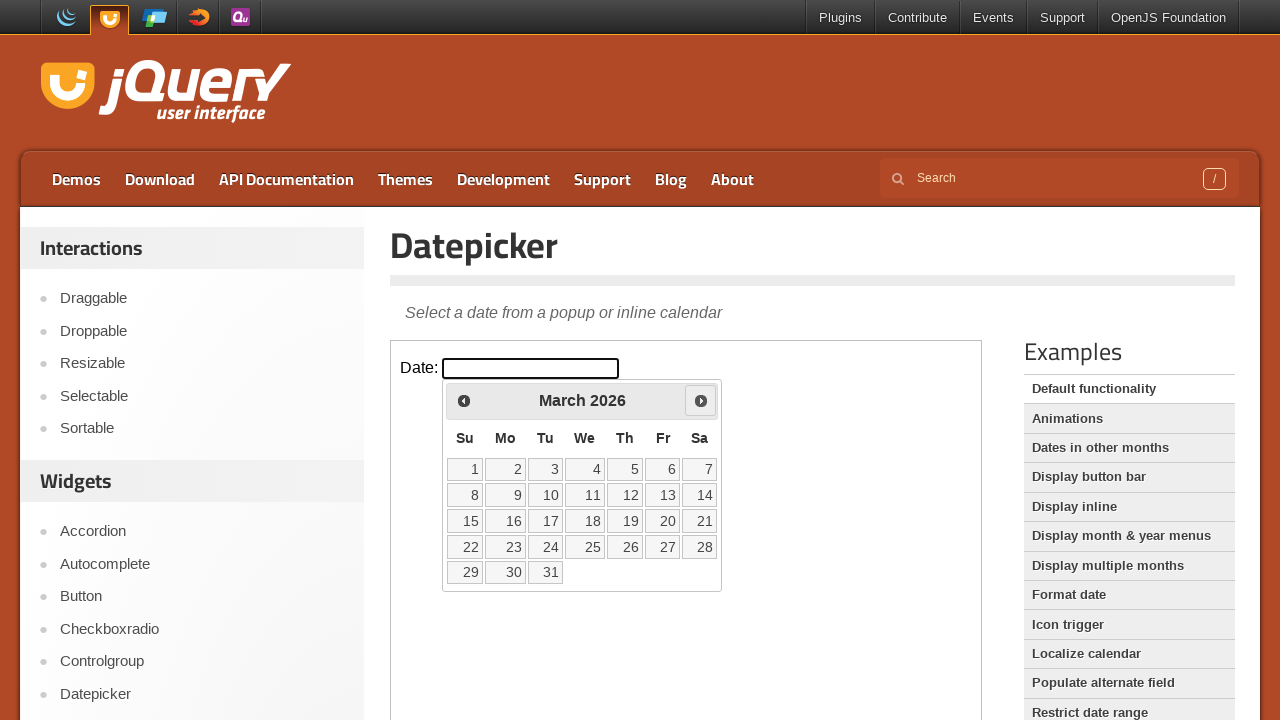

Extracted text content from calendar cell
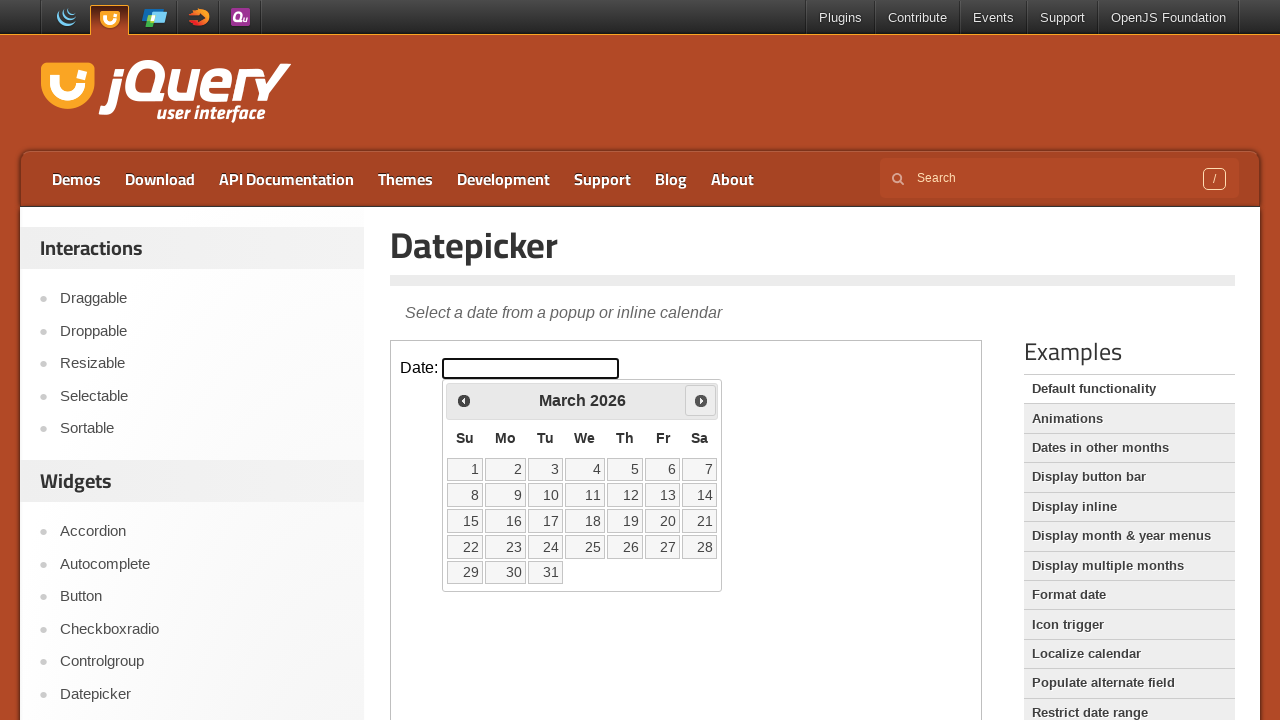

Extracted text content from calendar cell
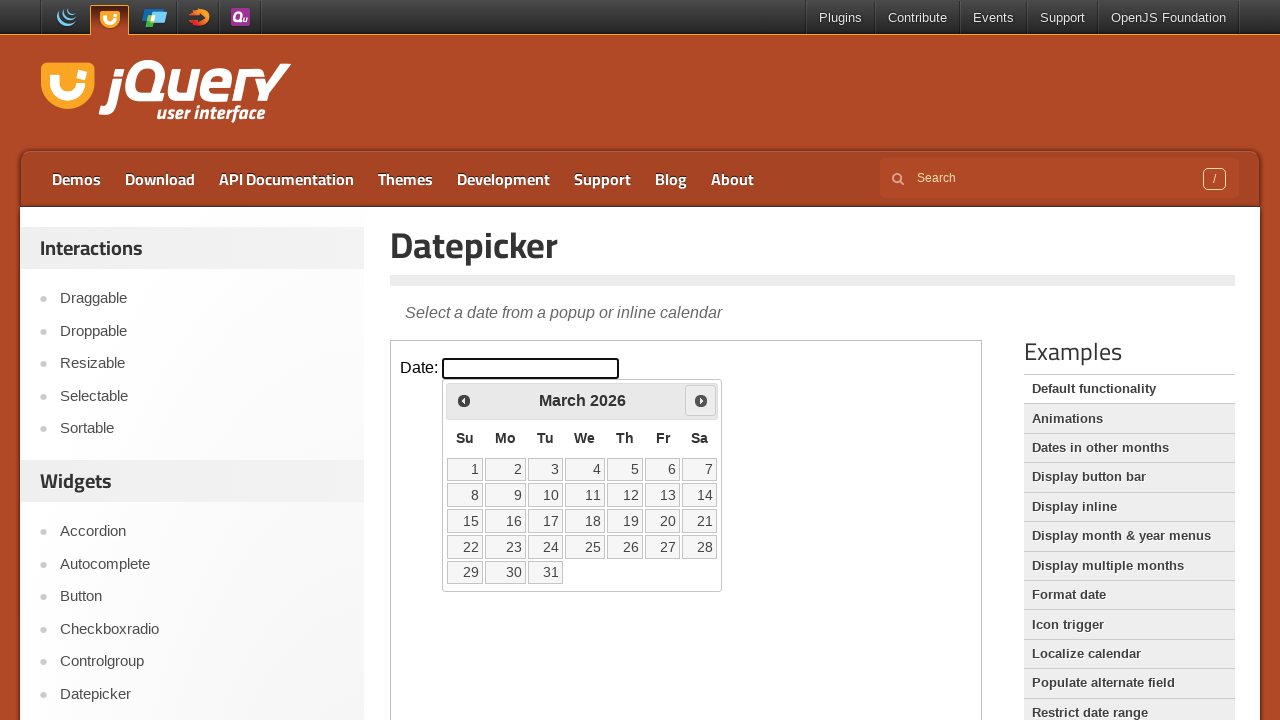

Extracted text content from calendar cell
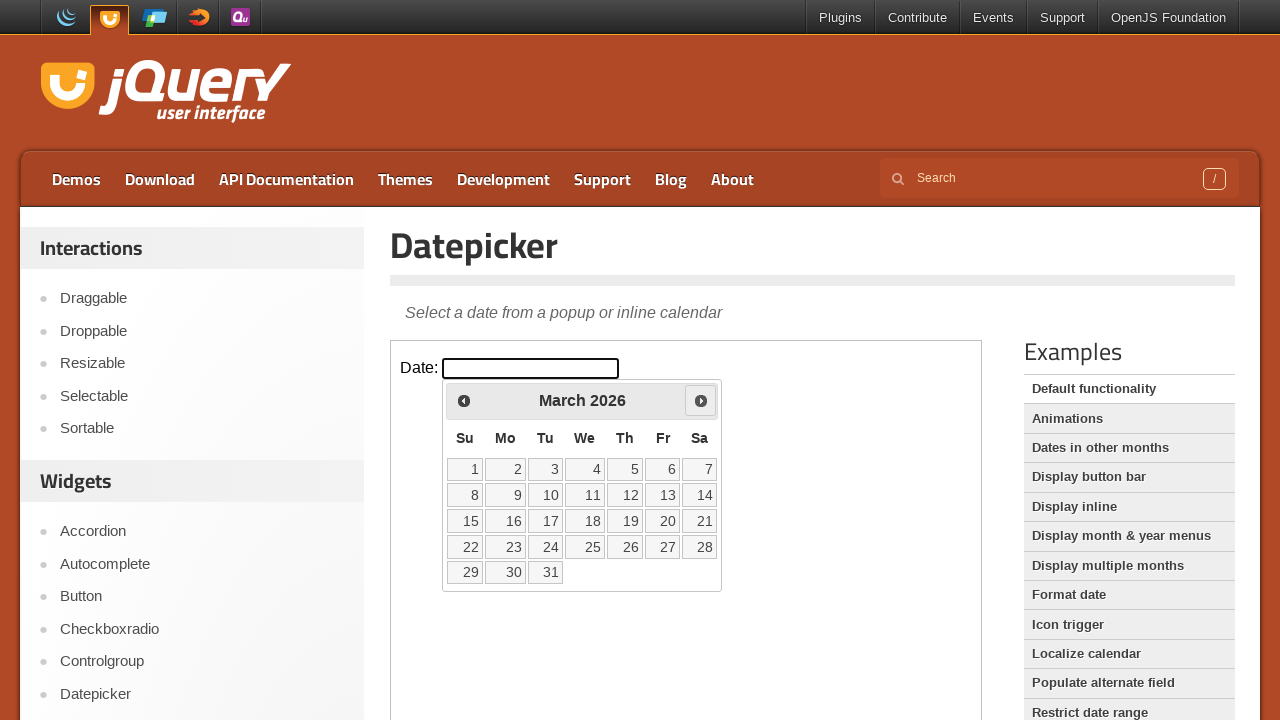

Retrieved all cells from calendar row
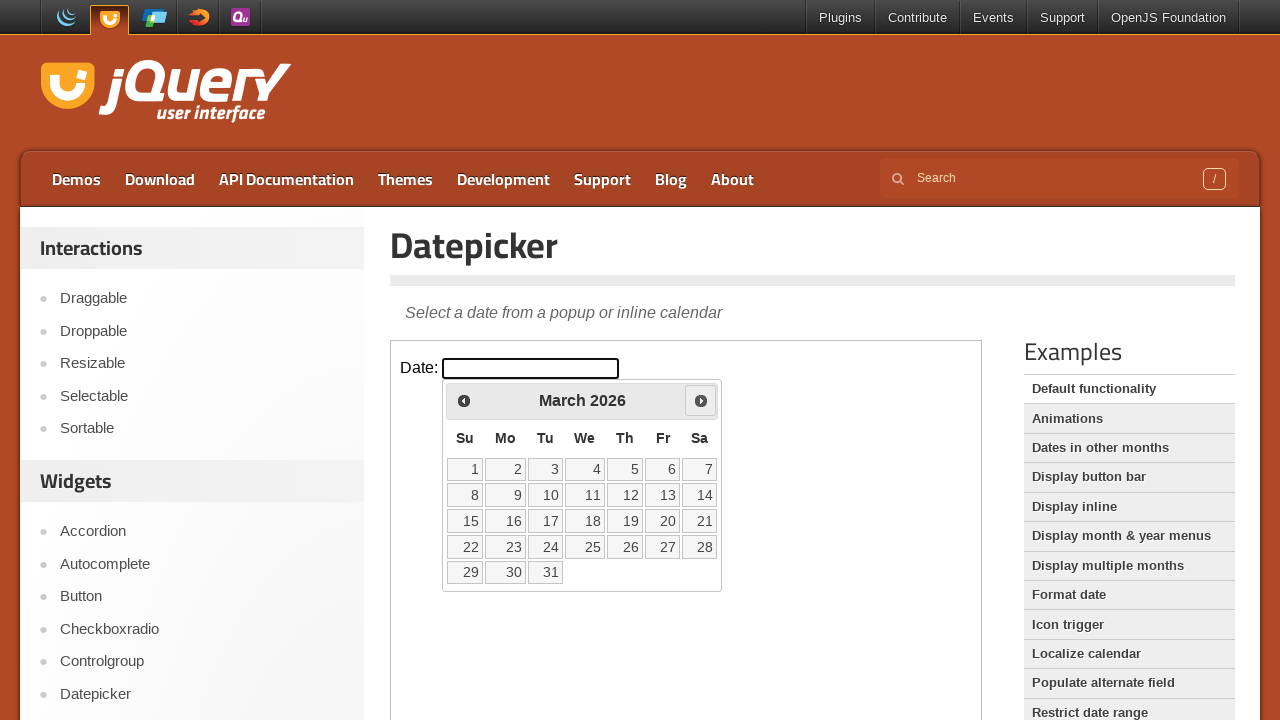

Extracted text content from calendar cell
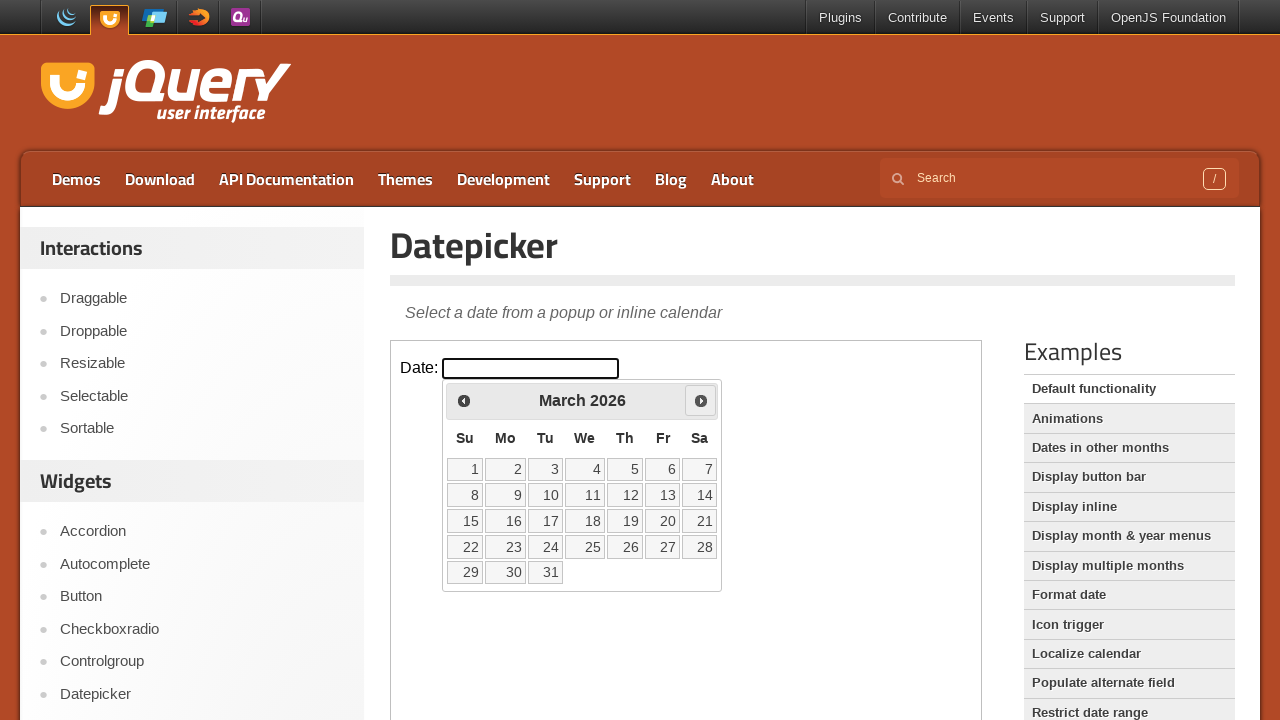

Extracted text content from calendar cell
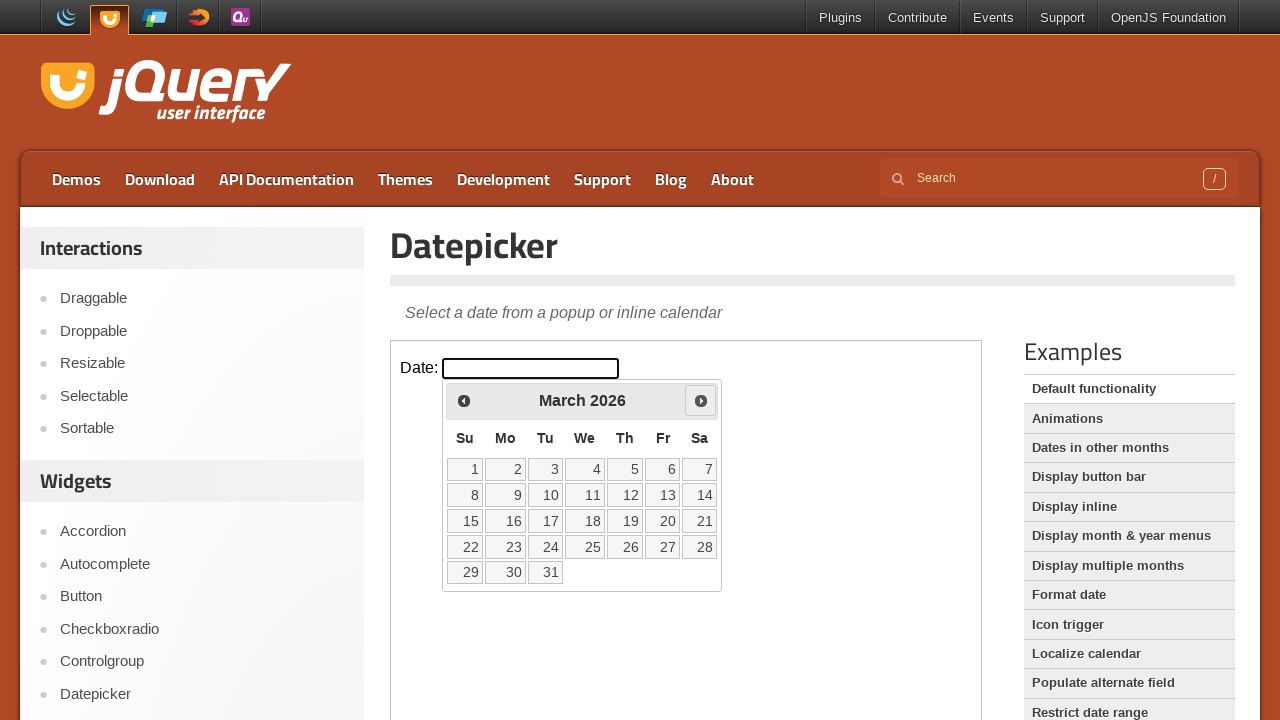

Extracted text content from calendar cell
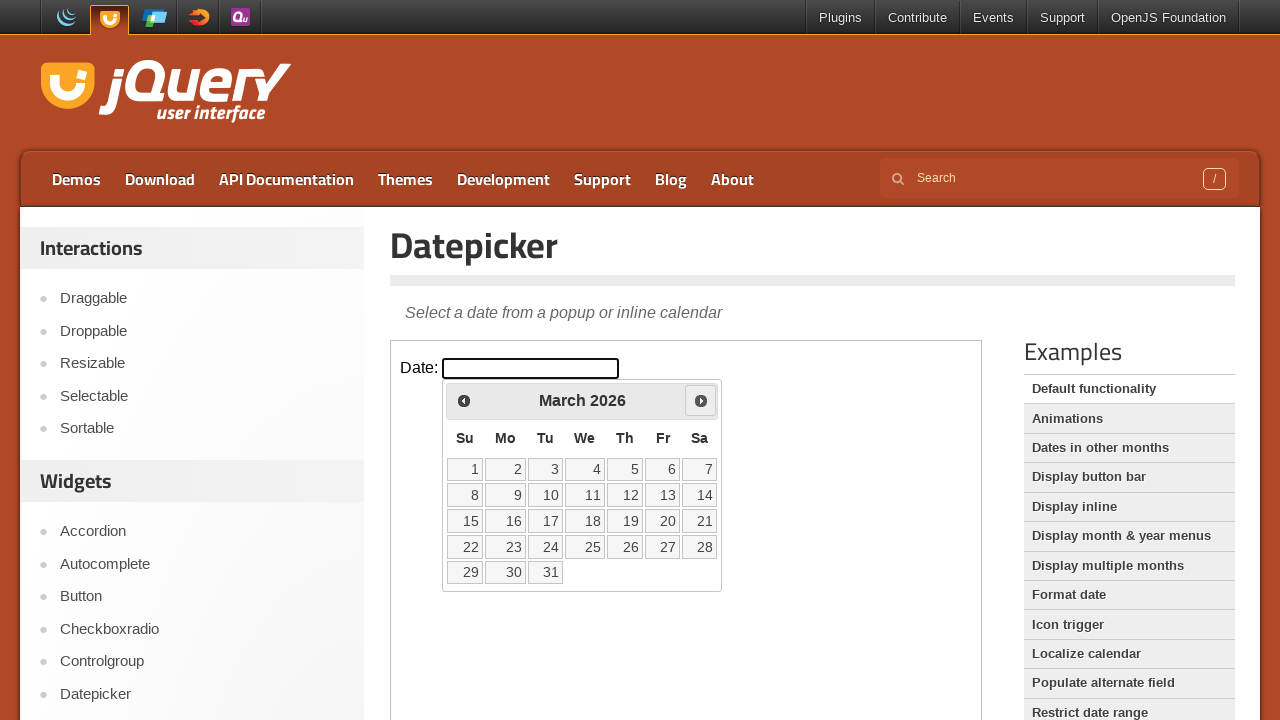

Extracted text content from calendar cell
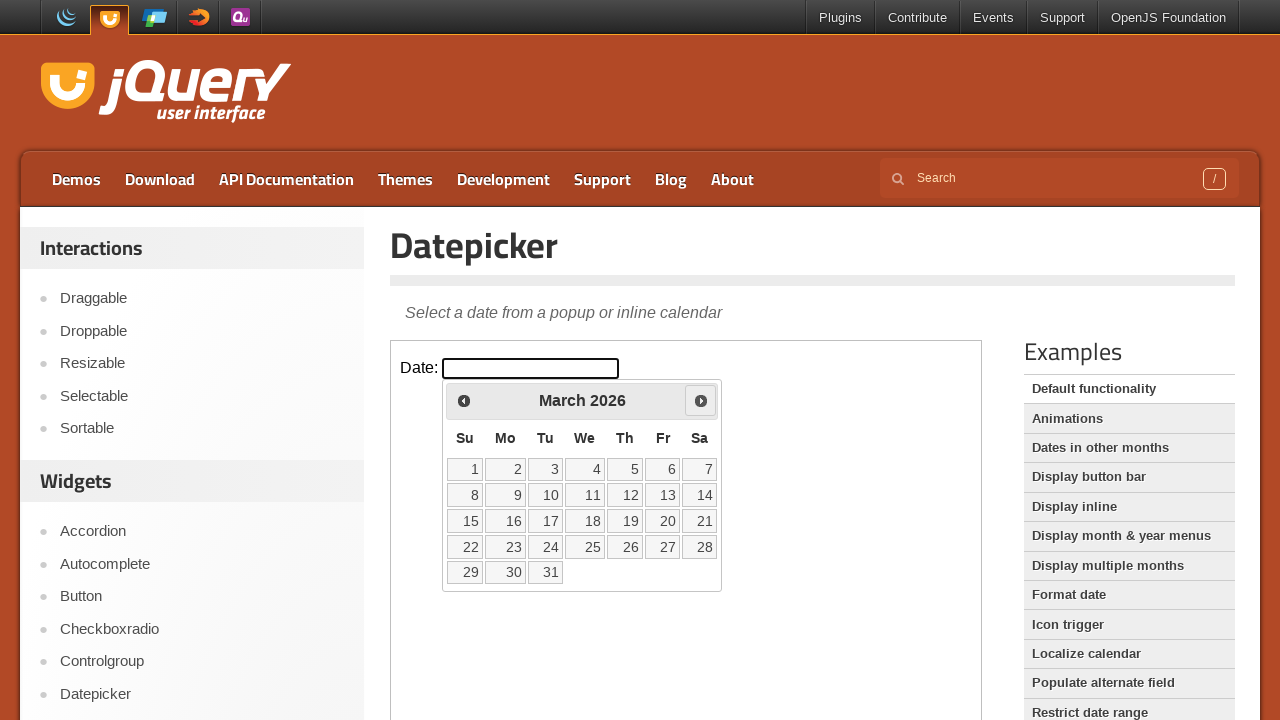

Extracted text content from calendar cell
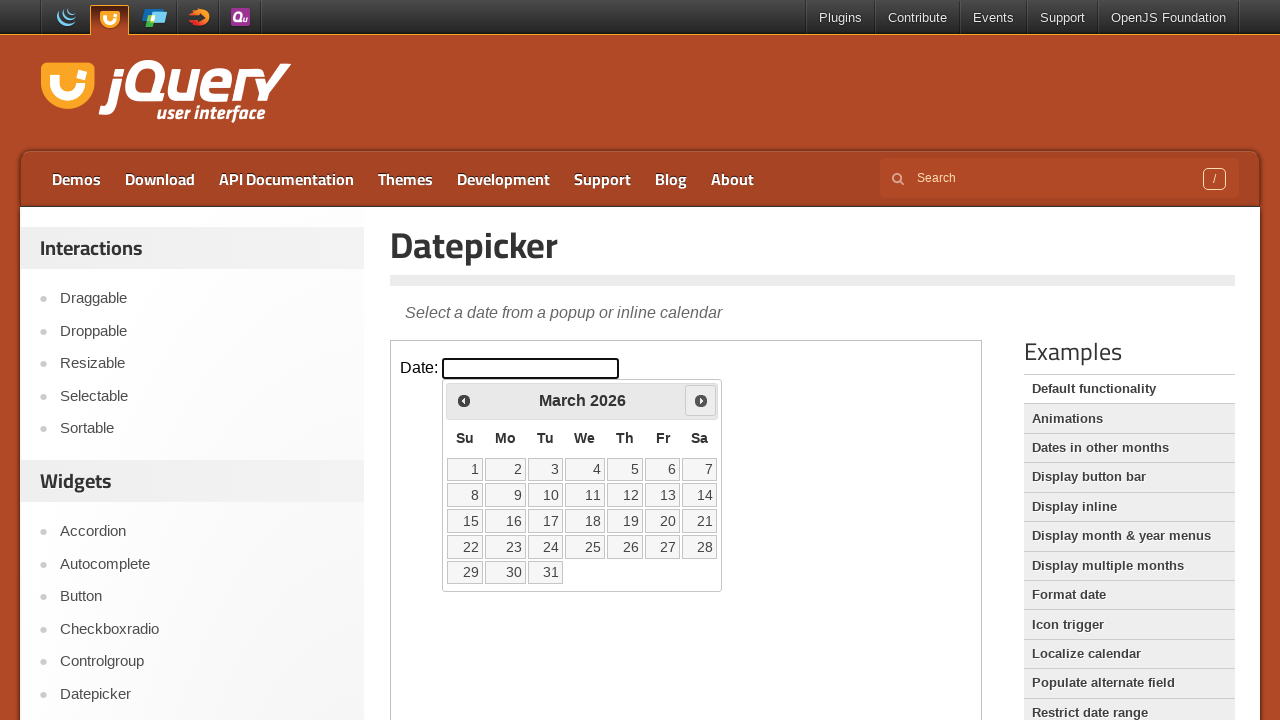

Extracted text content from calendar cell
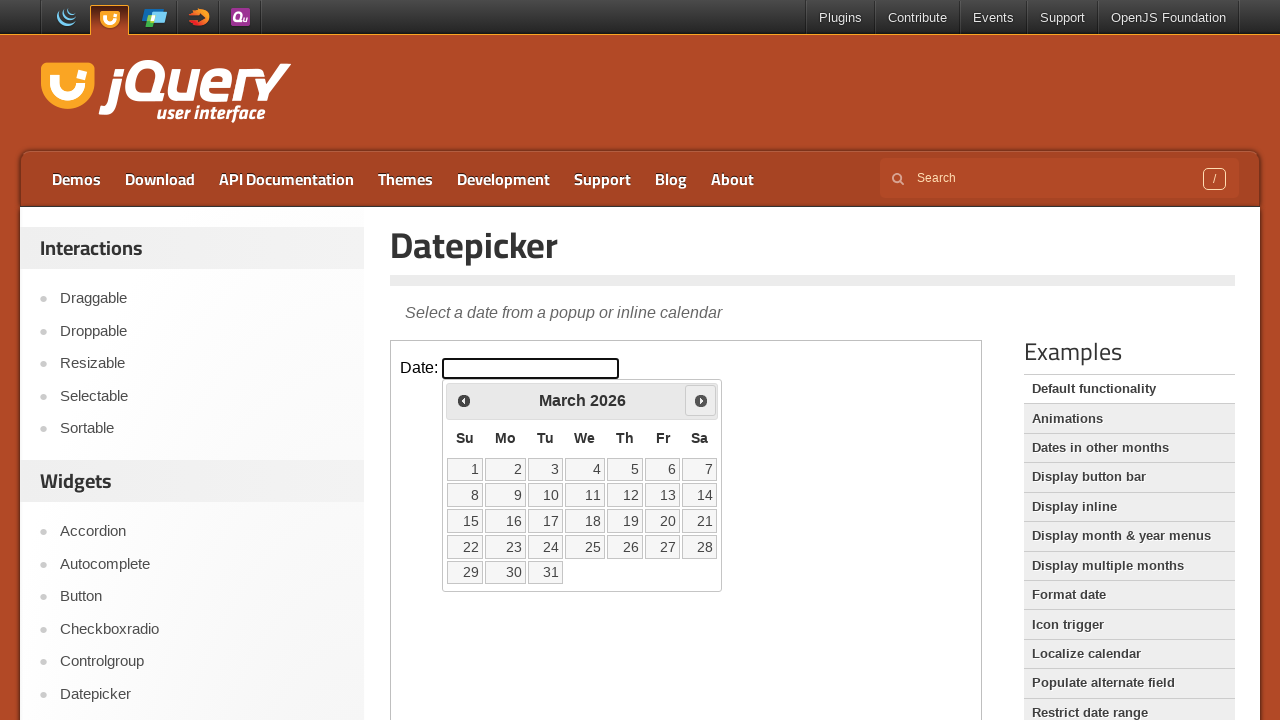

Extracted text content from calendar cell
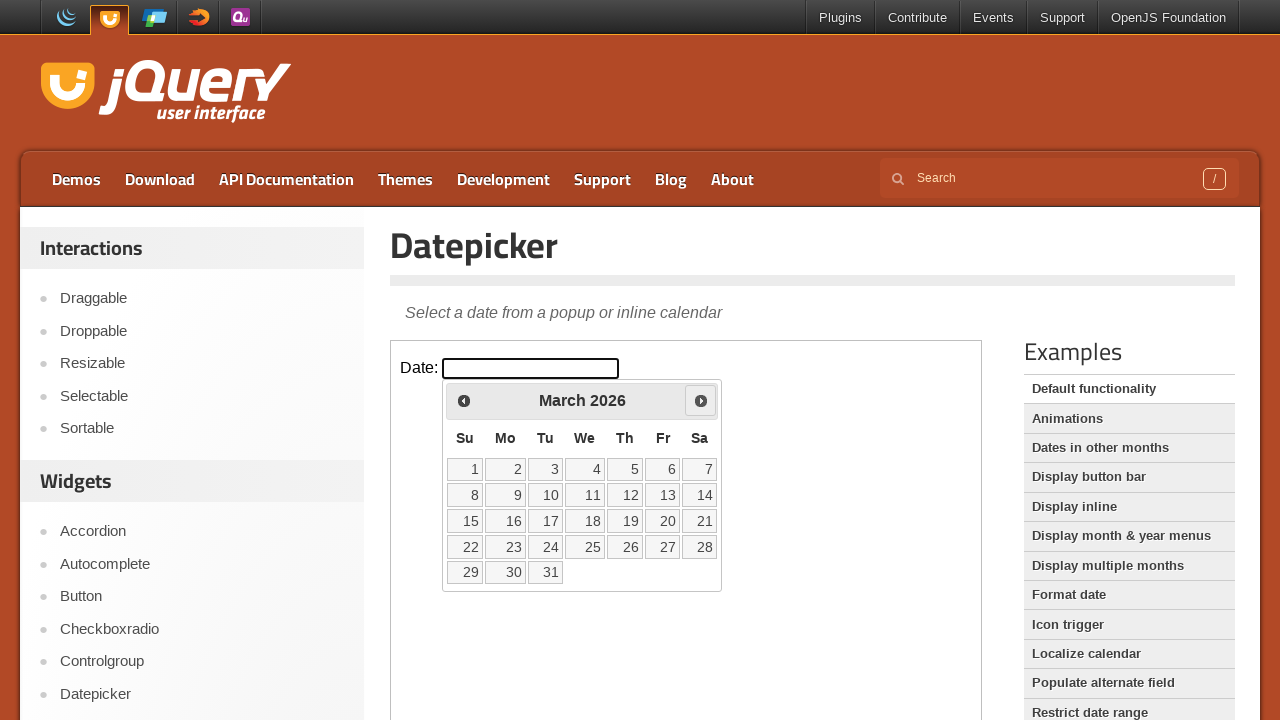

Retrieved all cells from calendar row
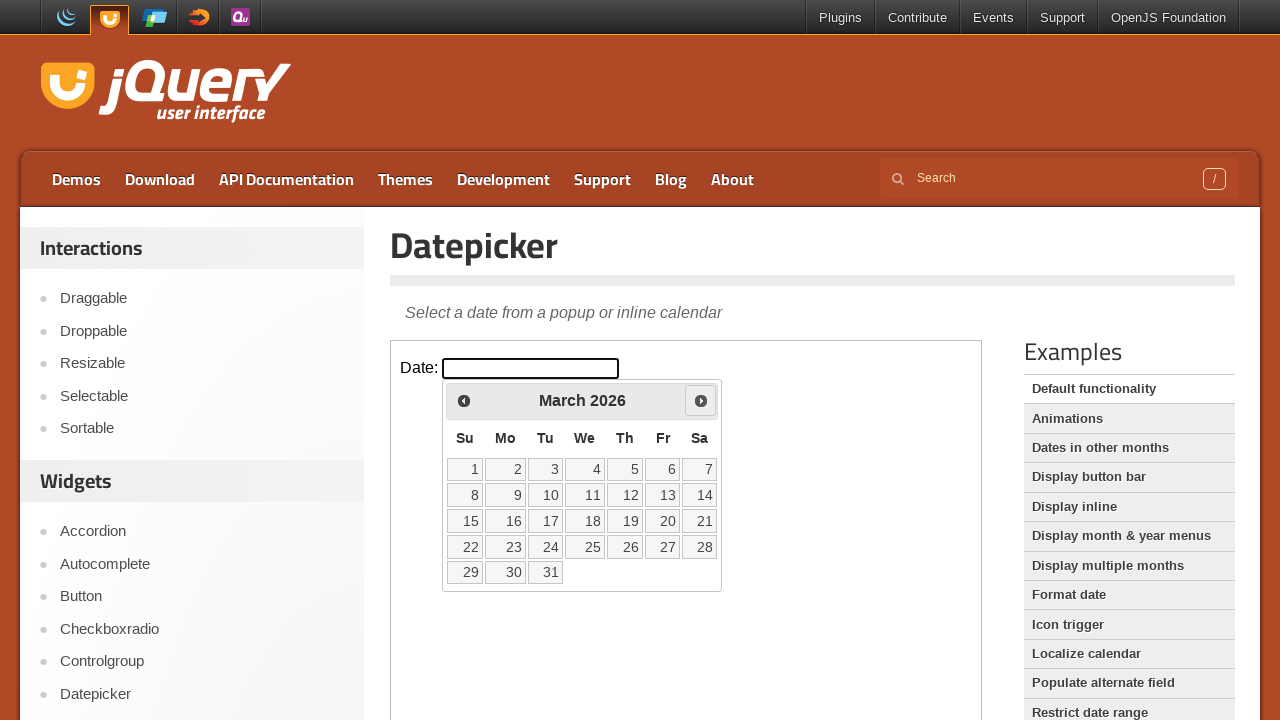

Extracted text content from calendar cell
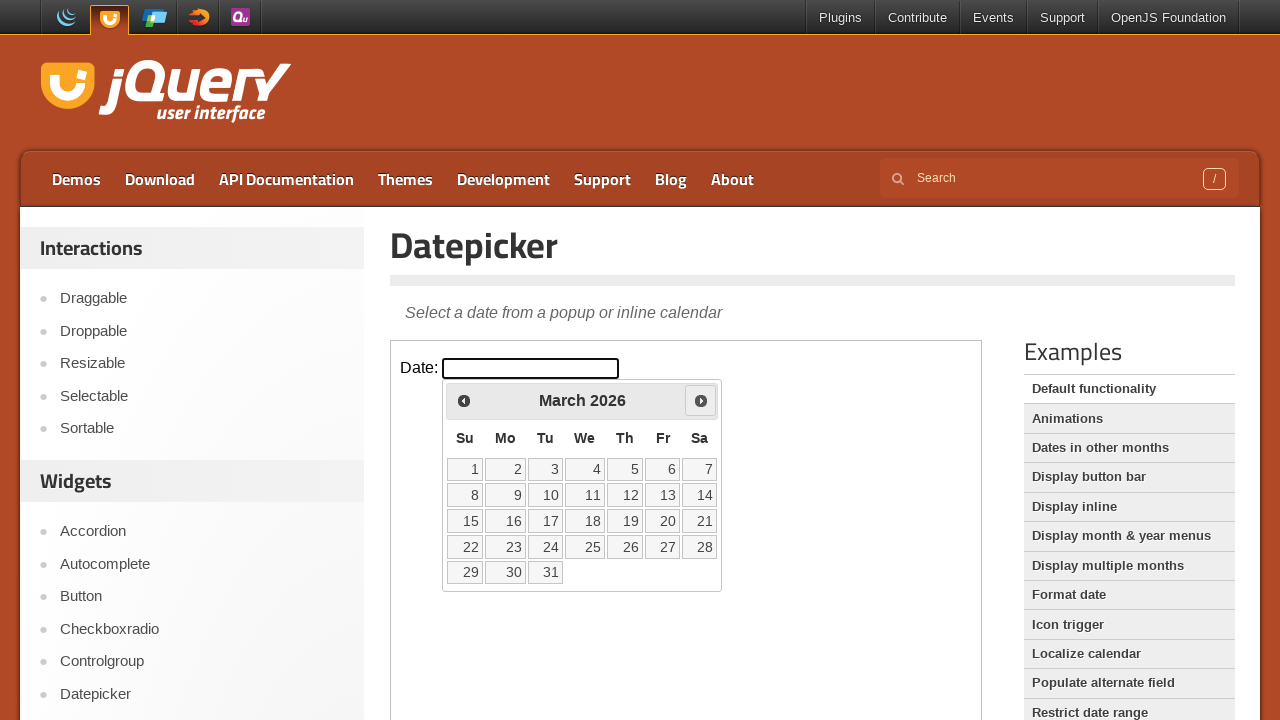

Extracted text content from calendar cell
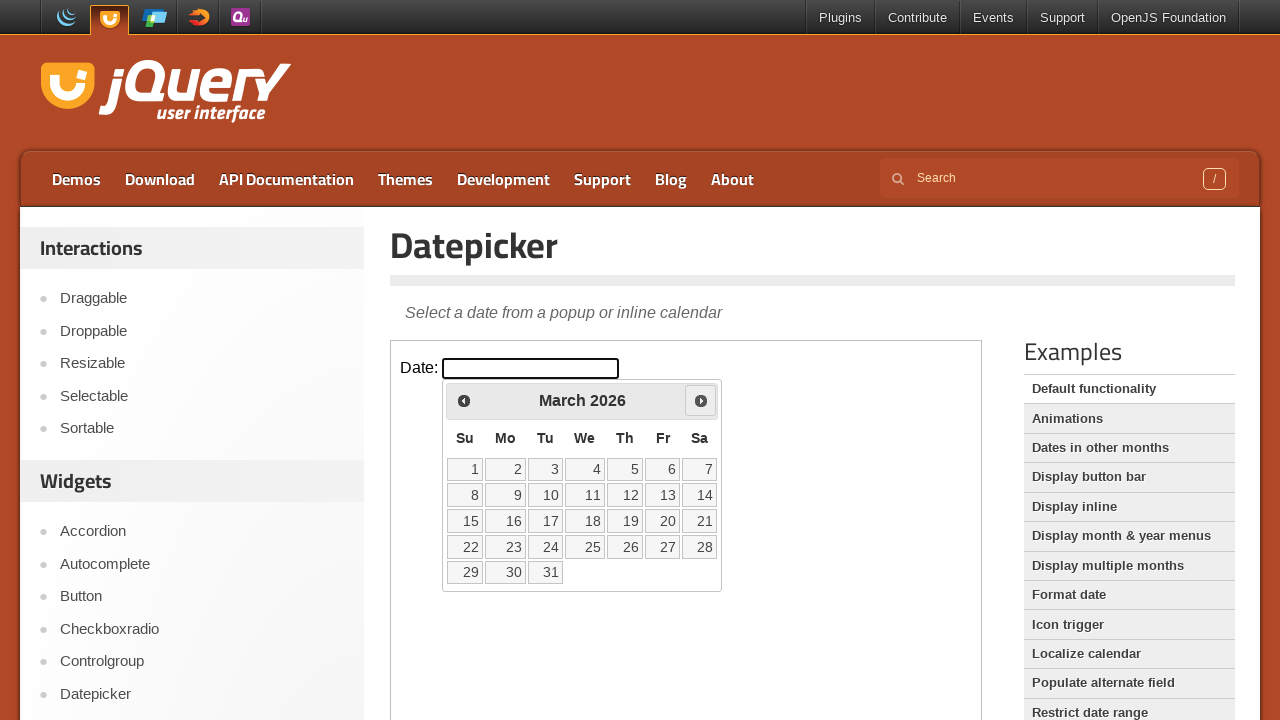

Extracted text content from calendar cell
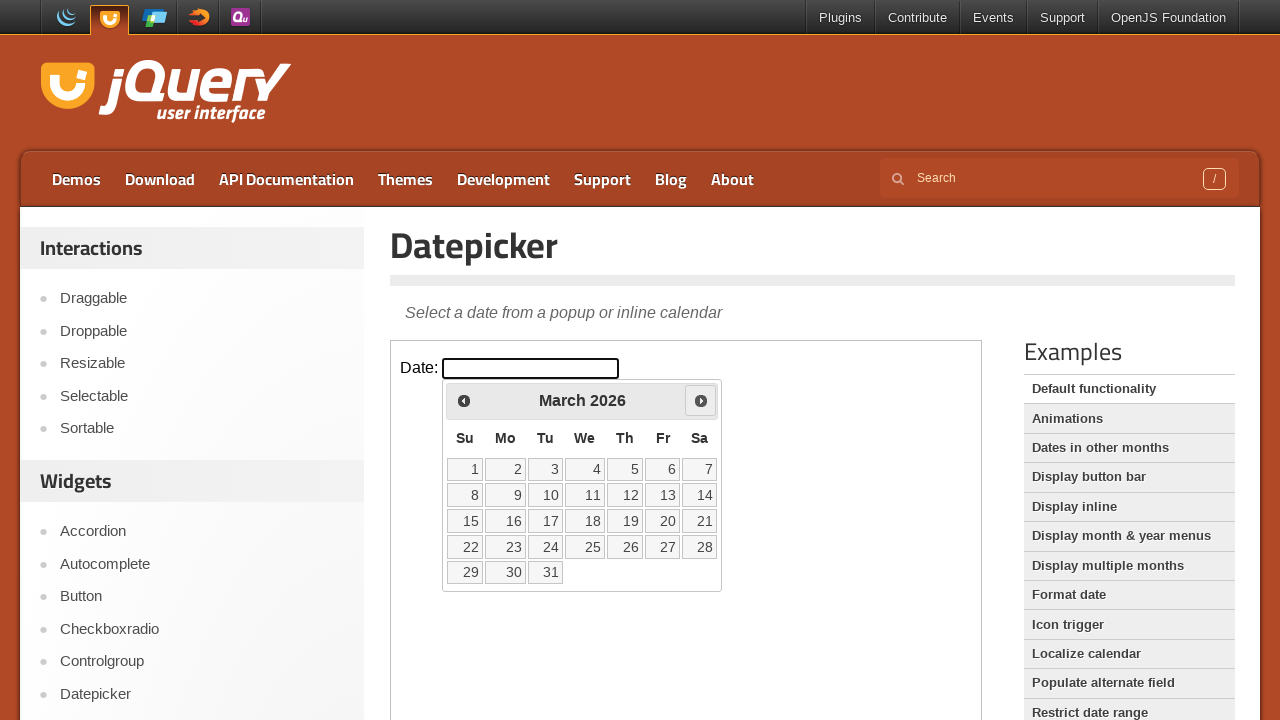

Extracted text content from calendar cell
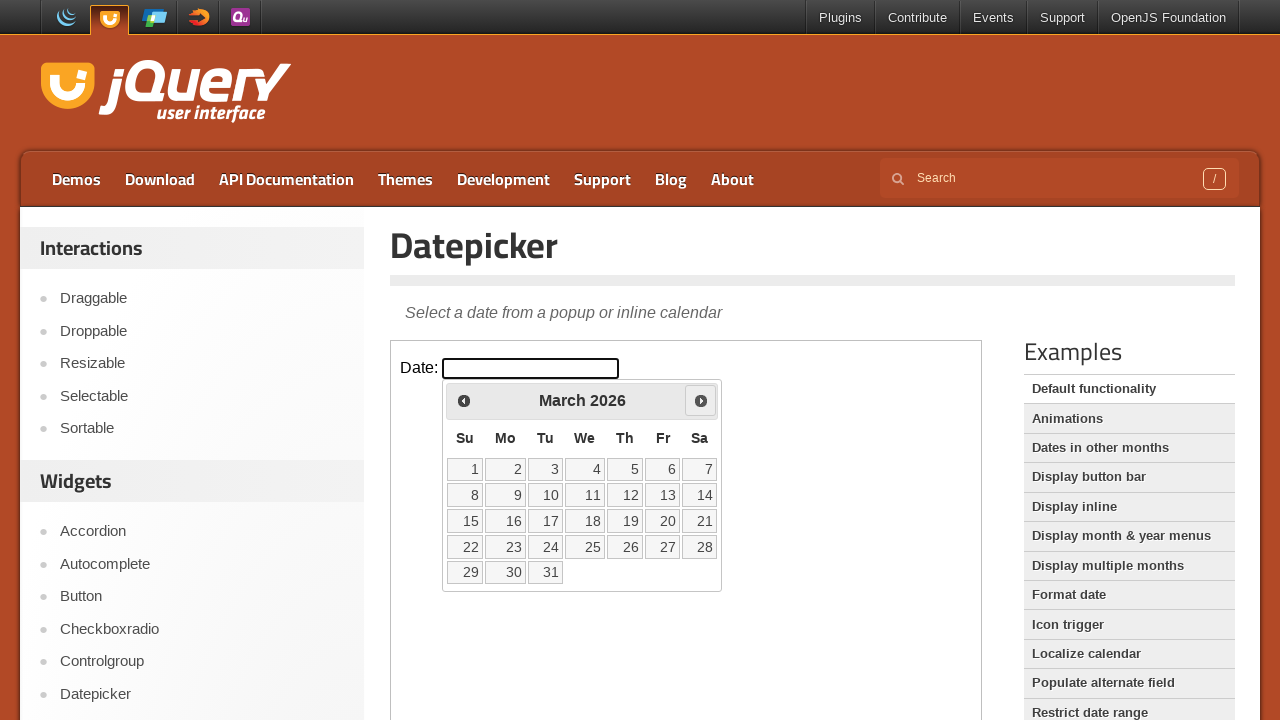

Extracted text content from calendar cell
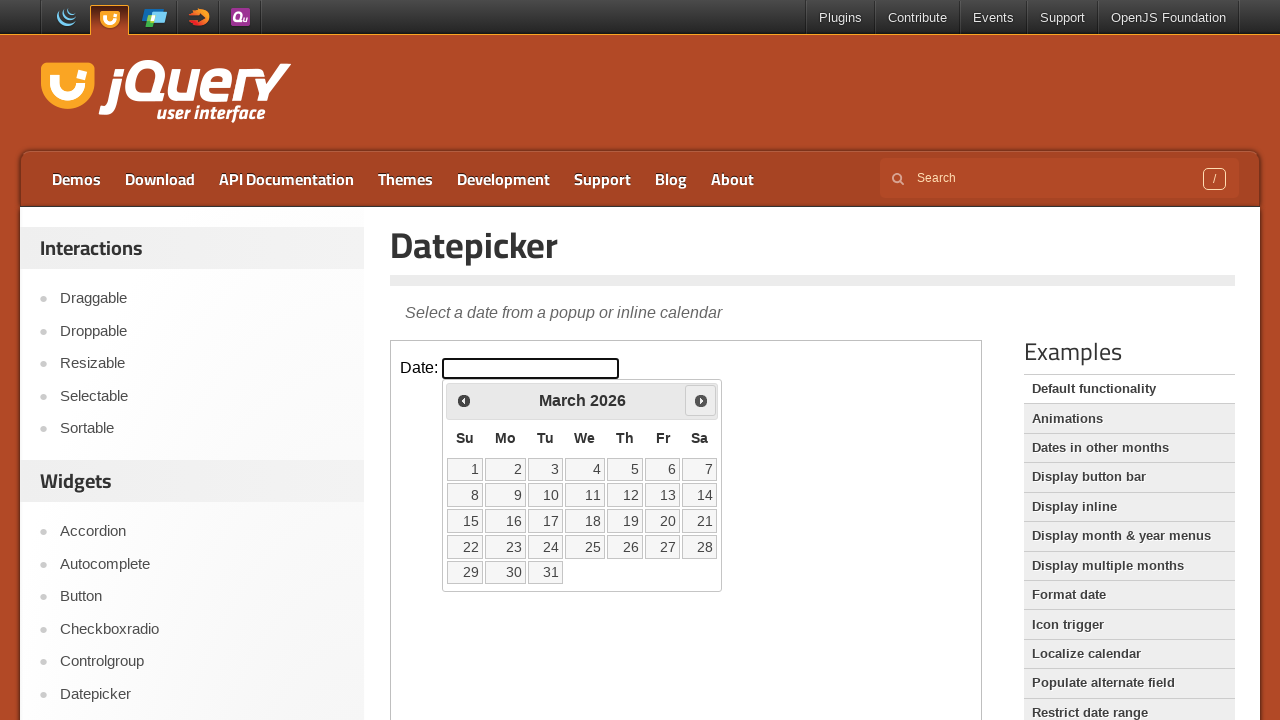

Extracted text content from calendar cell
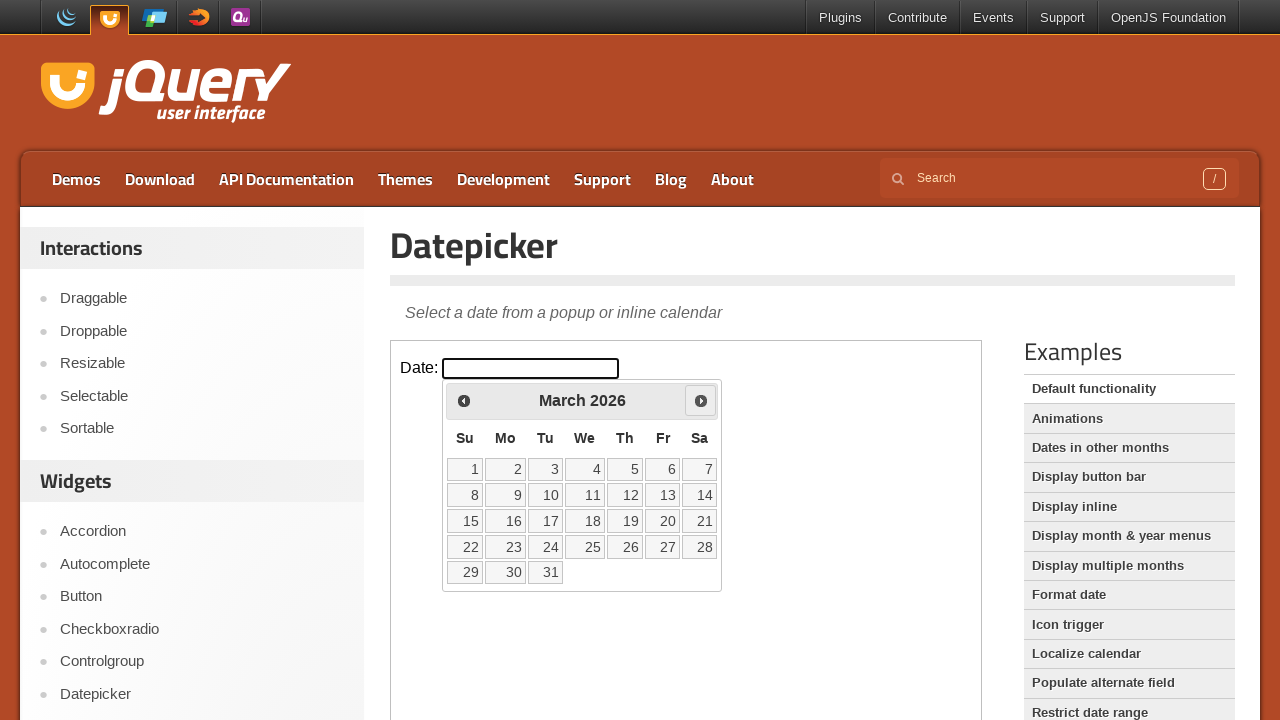

Extracted text content from calendar cell
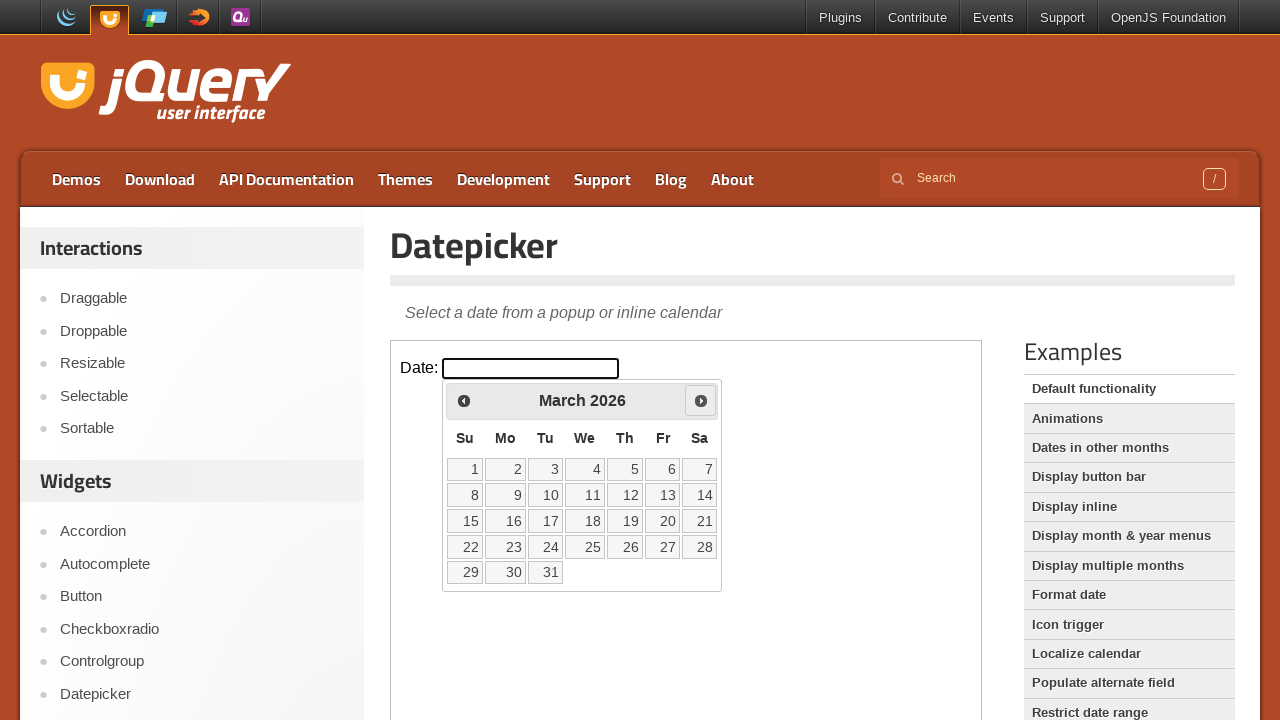

Retrieved all cells from calendar row
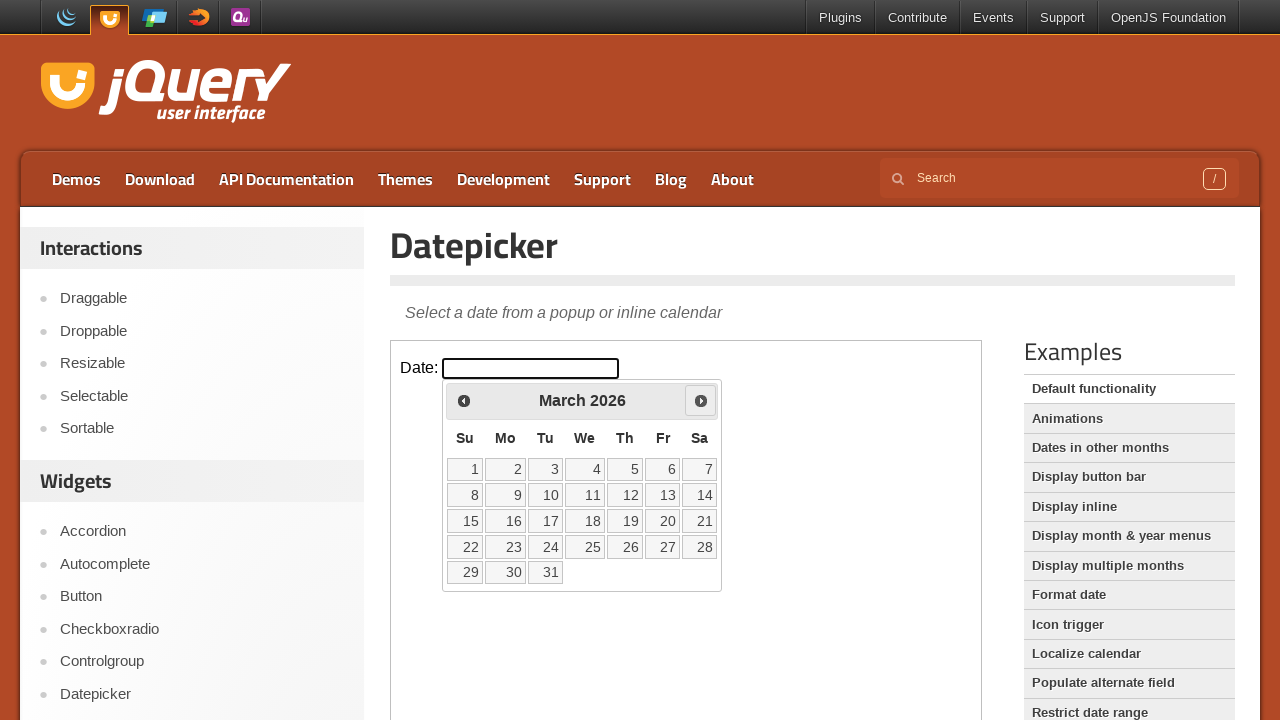

Extracted text content from calendar cell
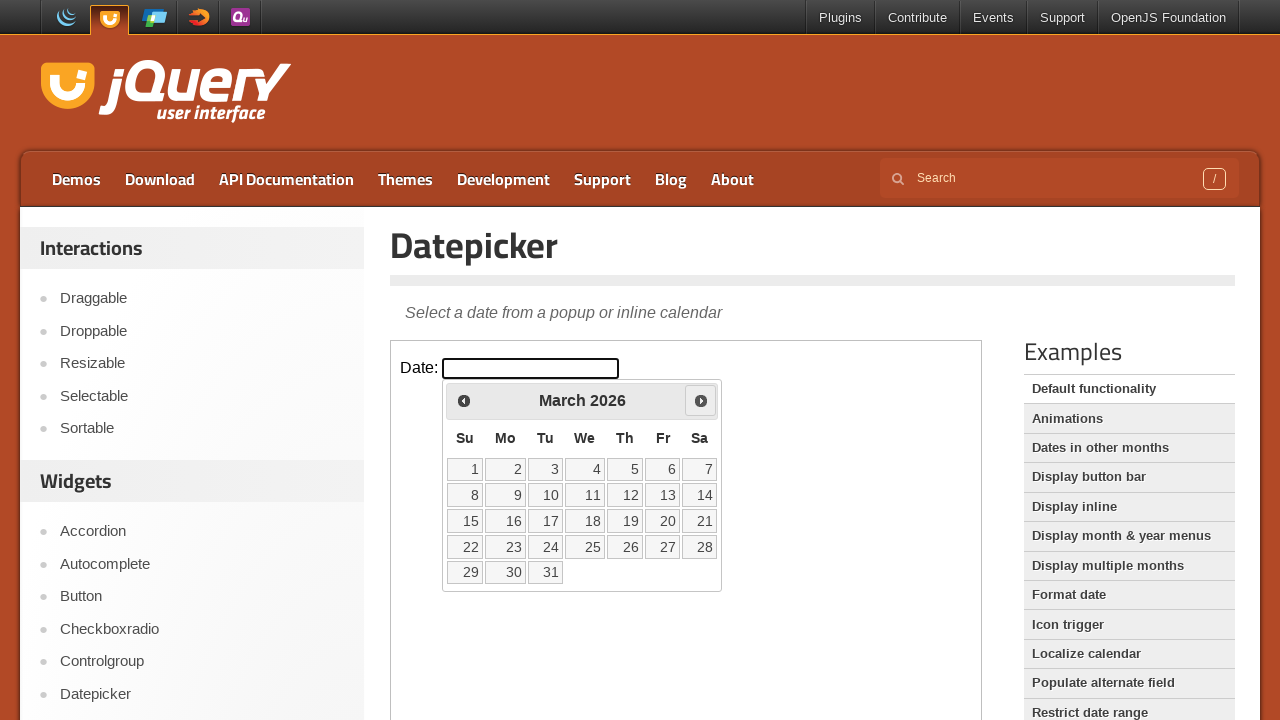

Extracted text content from calendar cell
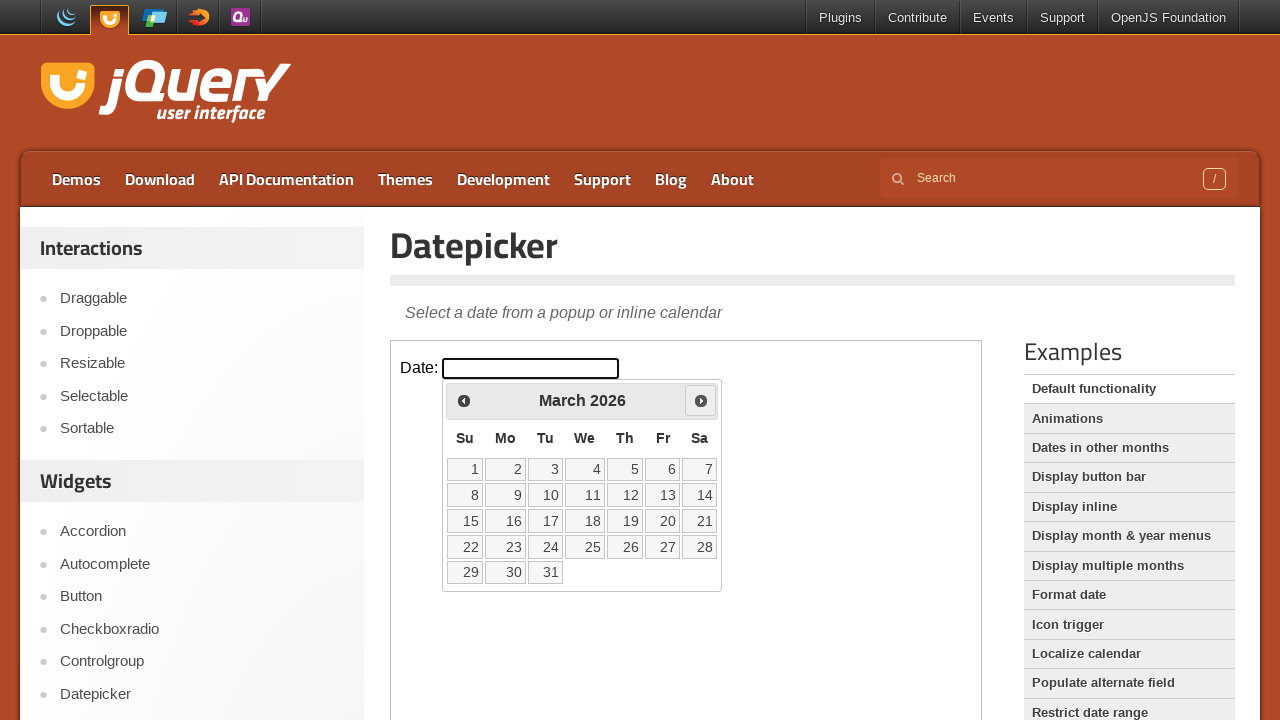

Extracted text content from calendar cell
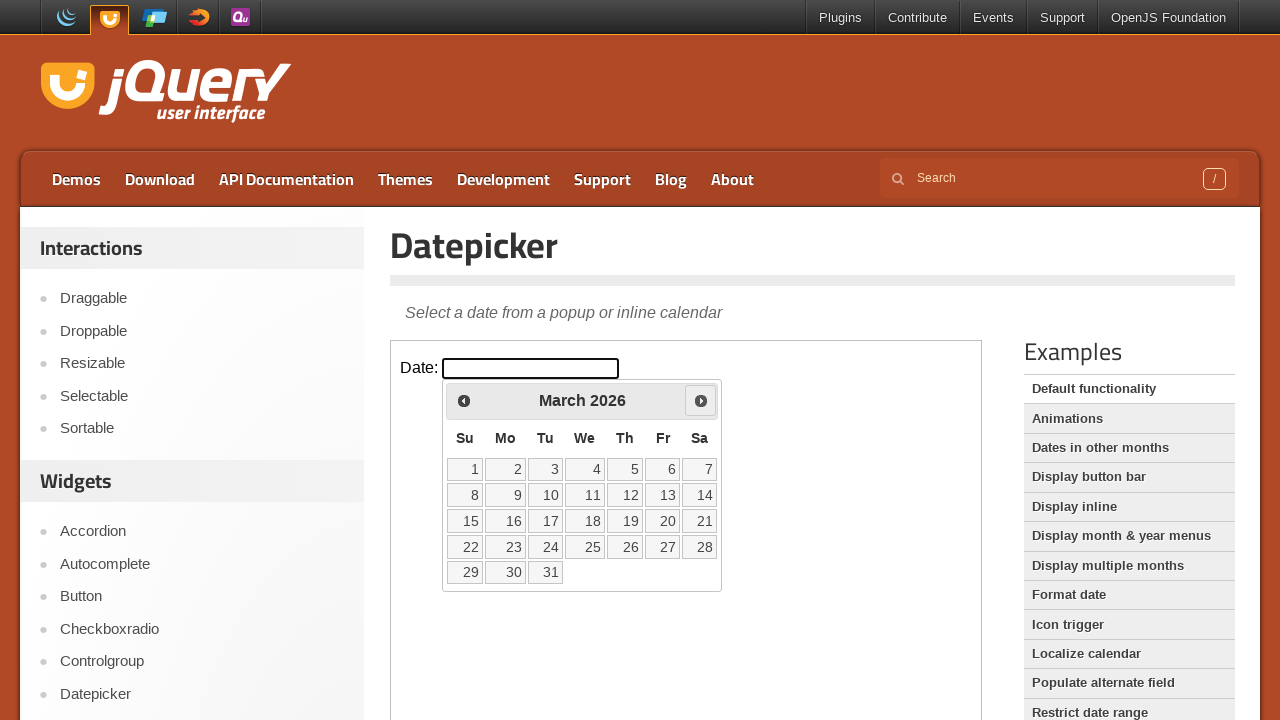

Extracted text content from calendar cell
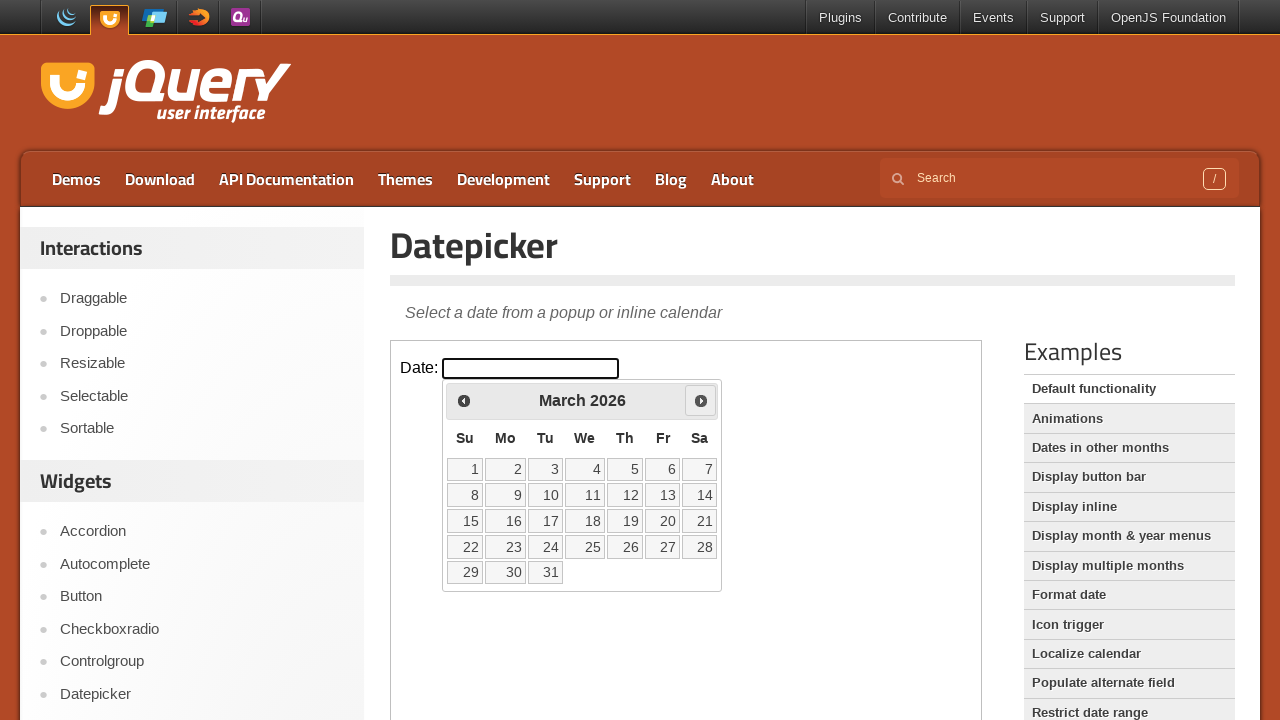

Extracted text content from calendar cell
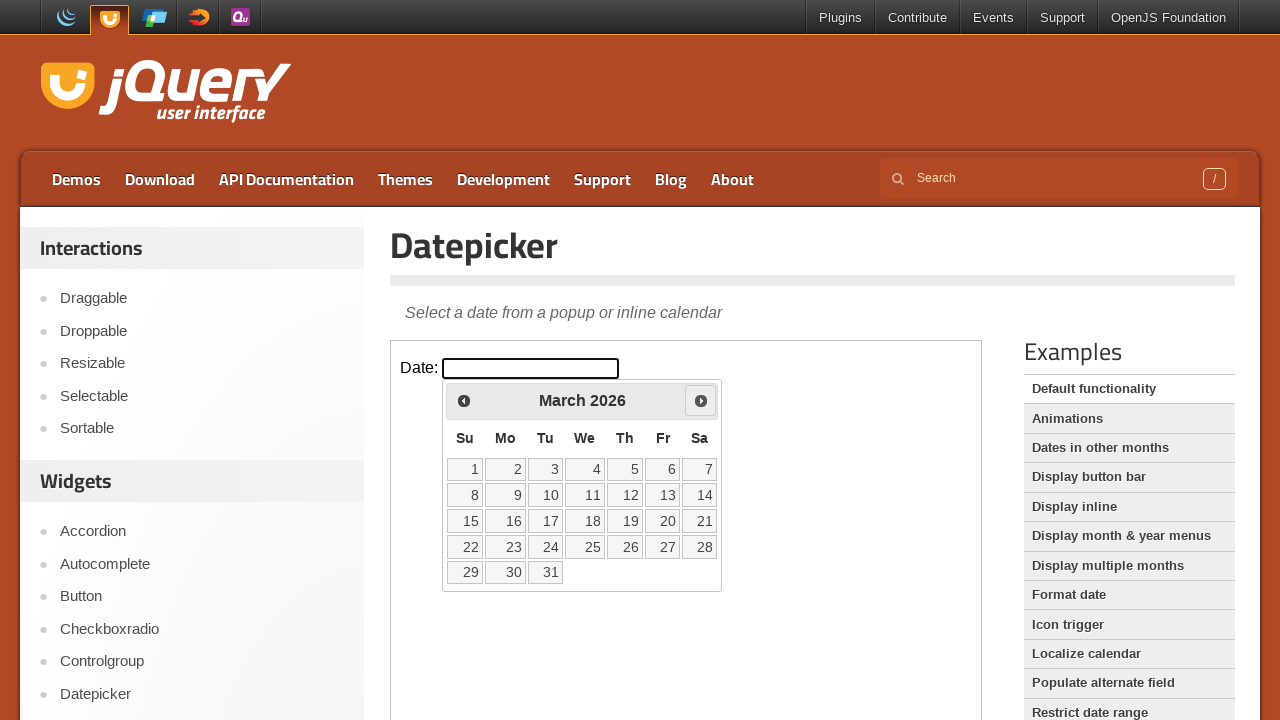

Extracted text content from calendar cell
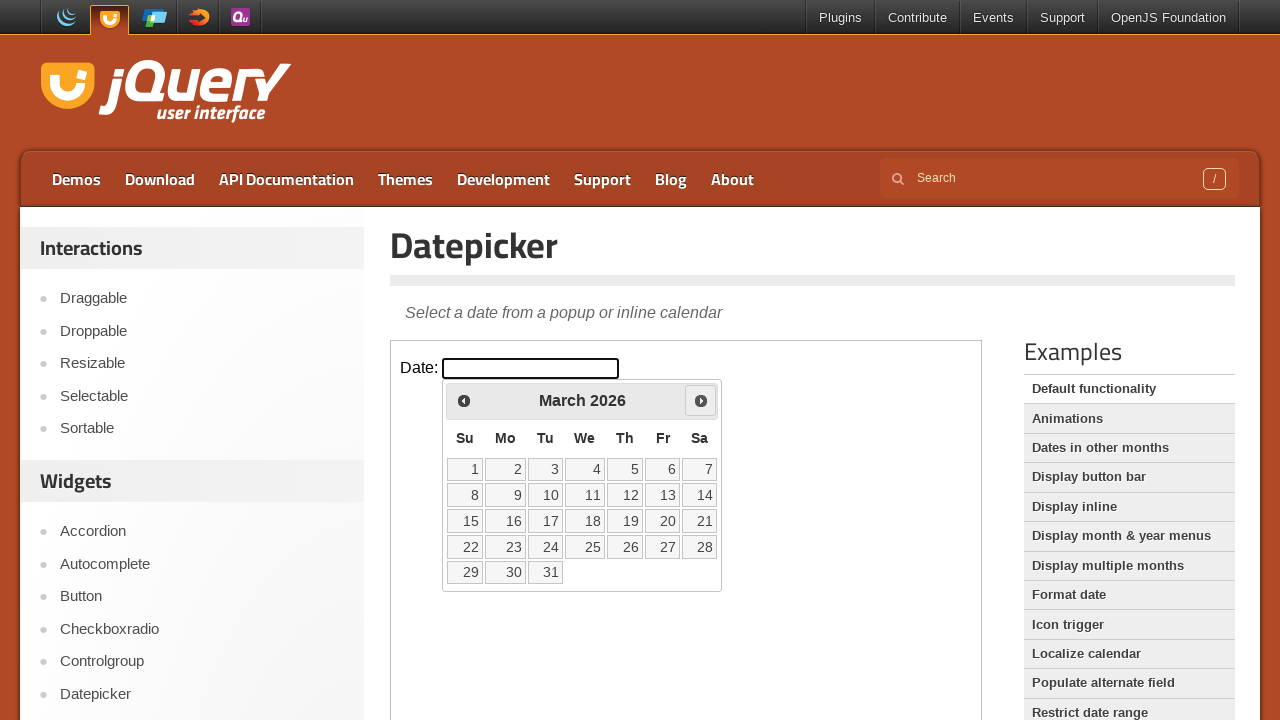

Extracted text content from calendar cell
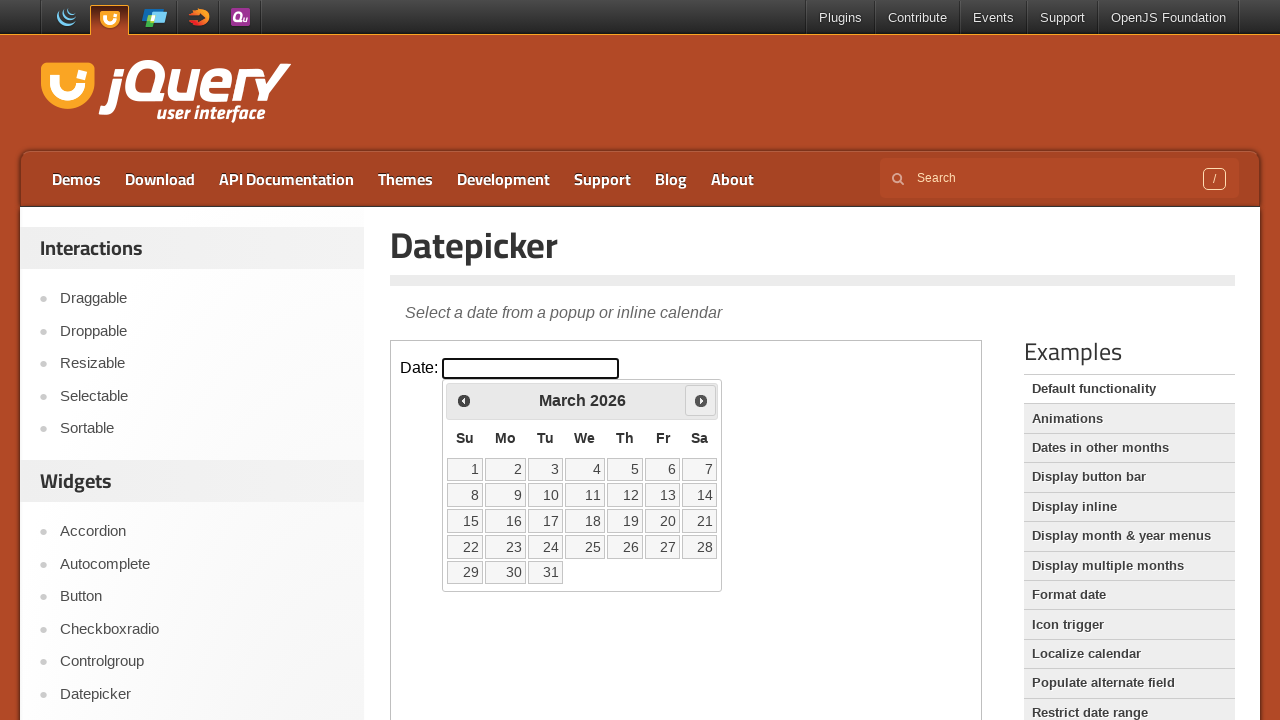

Retrieved all cells from calendar row
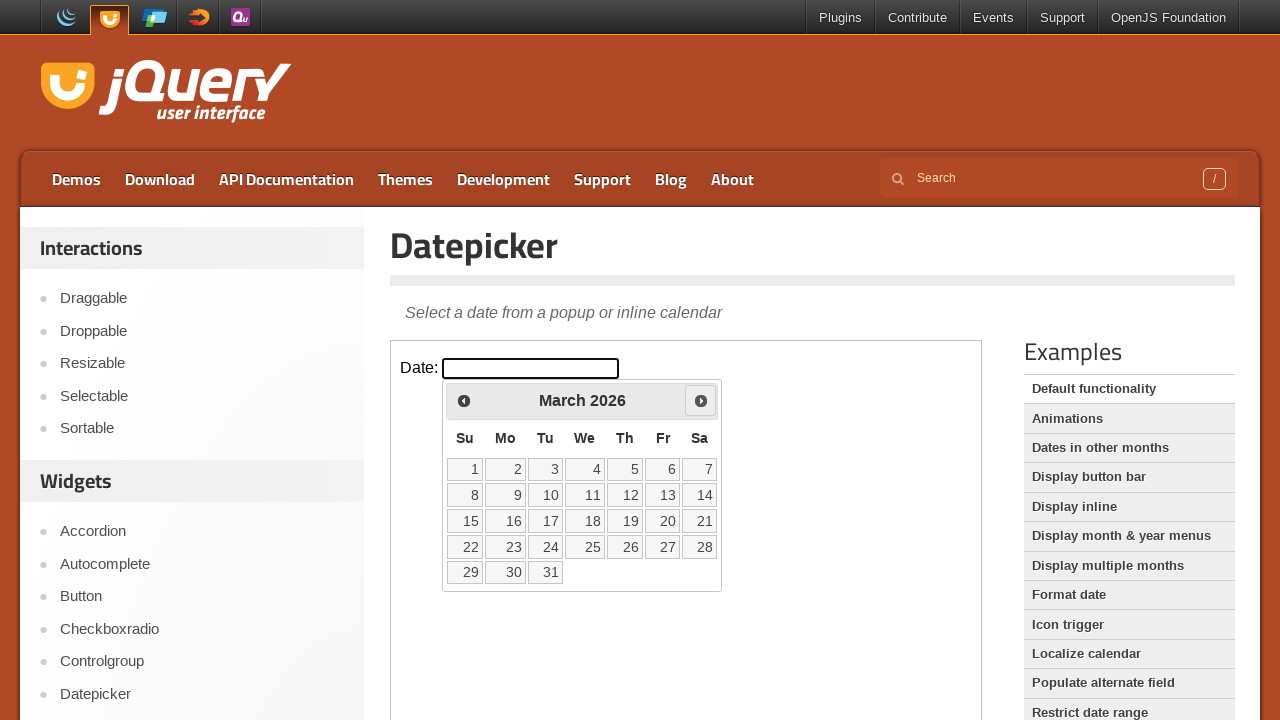

Extracted text content from calendar cell
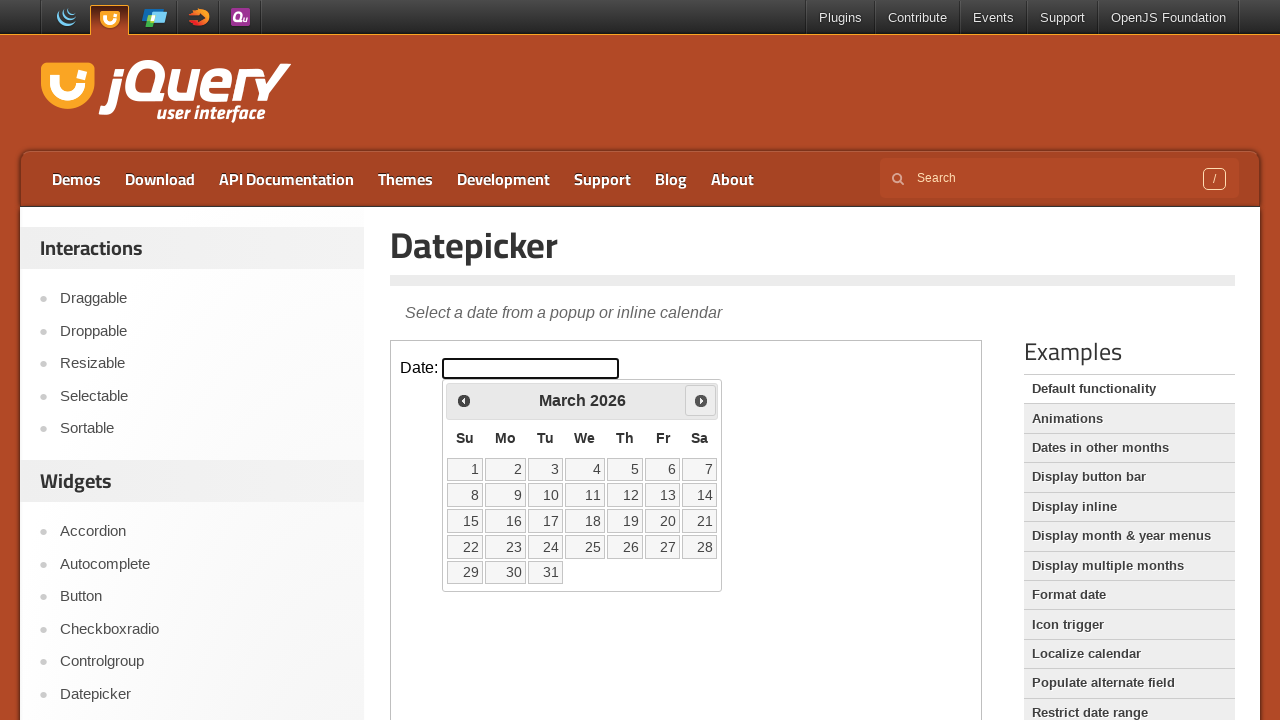

Extracted text content from calendar cell
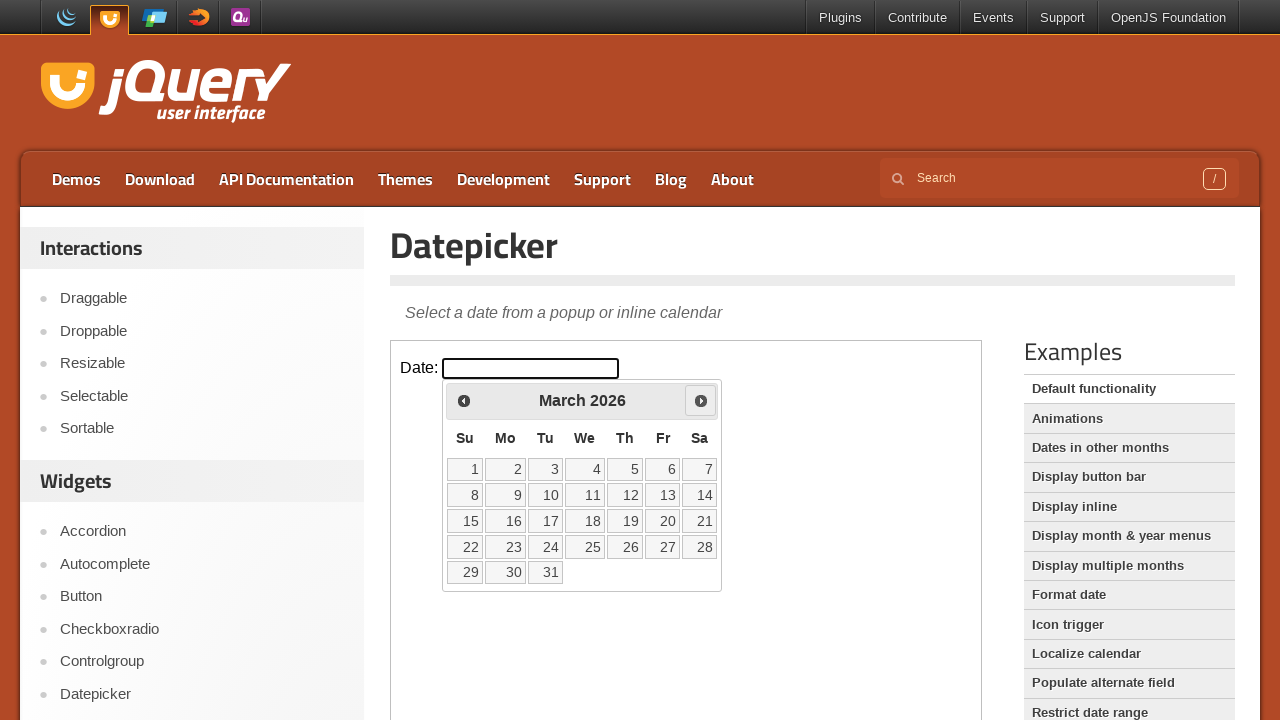

Extracted text content from calendar cell
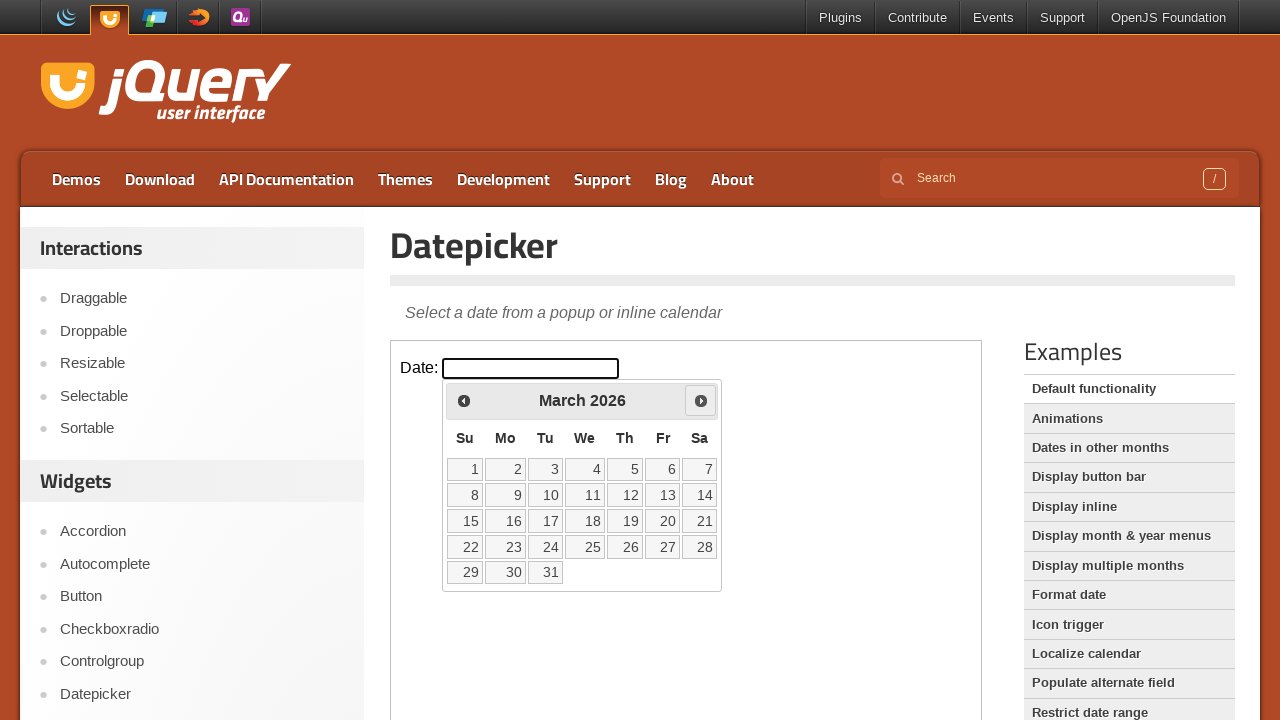

Extracted text content from calendar cell
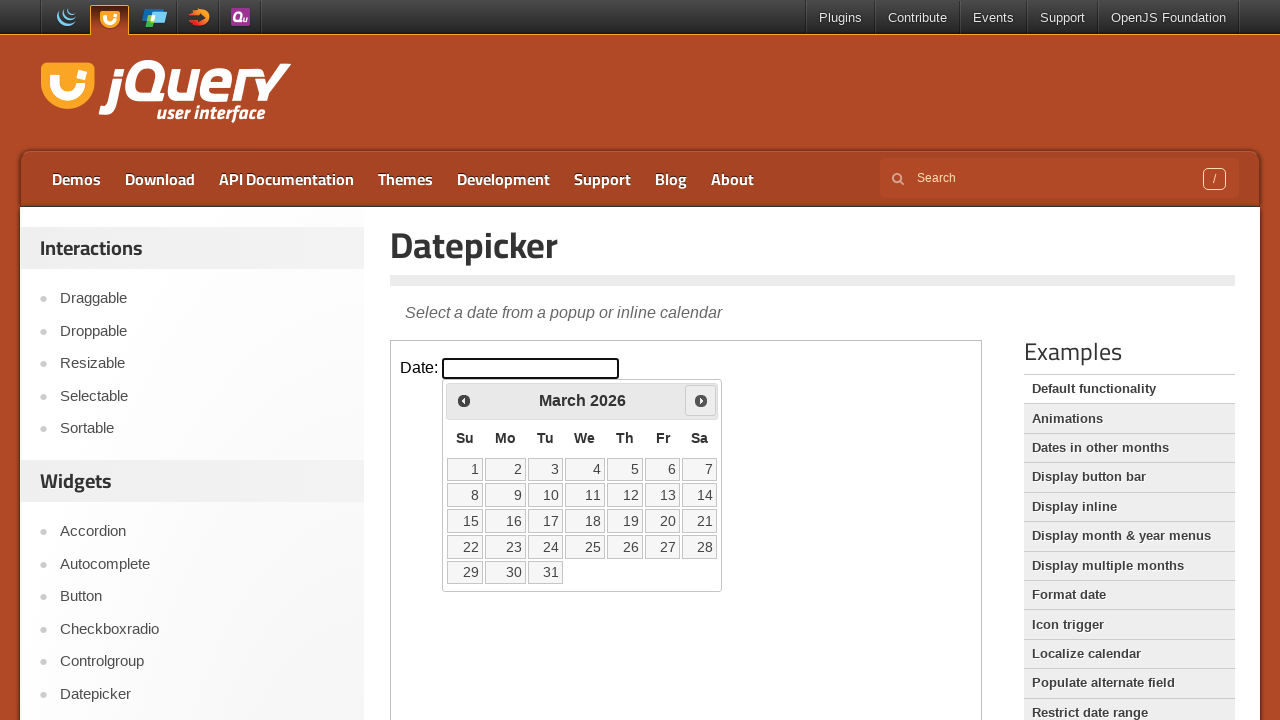

Extracted text content from calendar cell
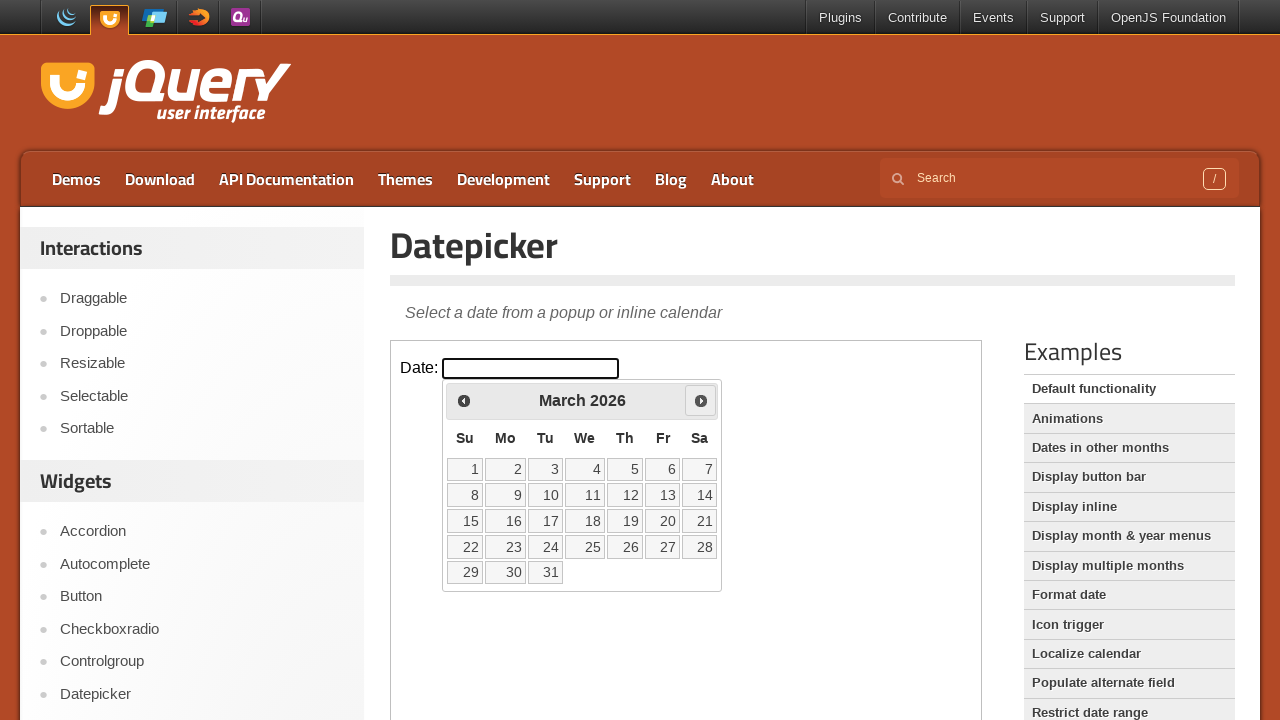

Extracted text content from calendar cell
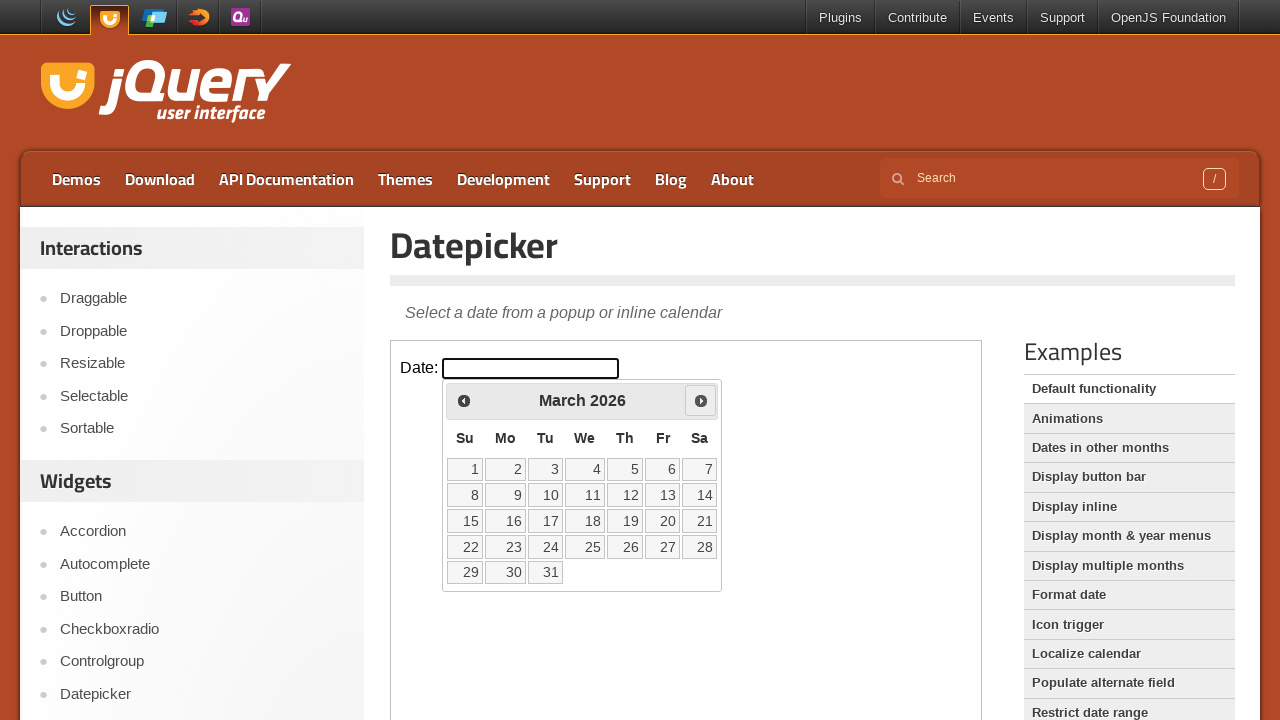

Extracted text content from calendar cell
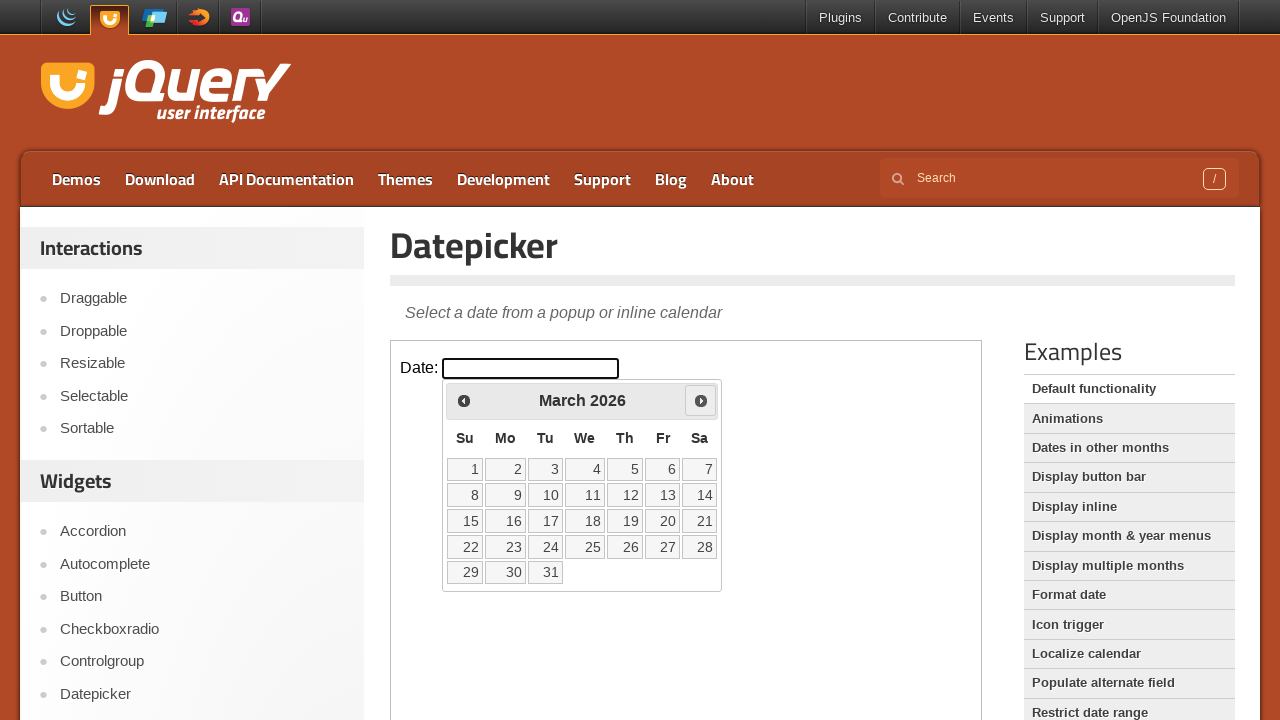

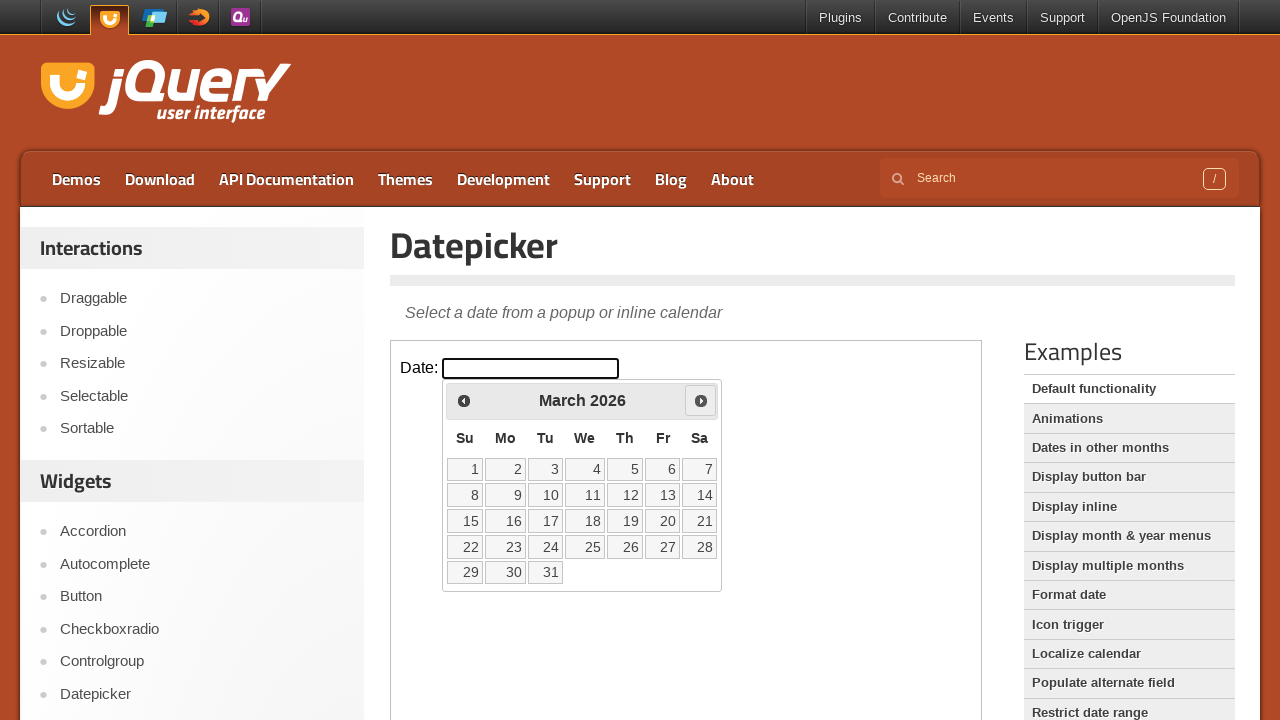